Tests selecting all checkboxes on the page, then refreshing and selecting only a specific checkbox based on its value attribute

Starting URL: https://automationfc.github.io/multiple-fields/

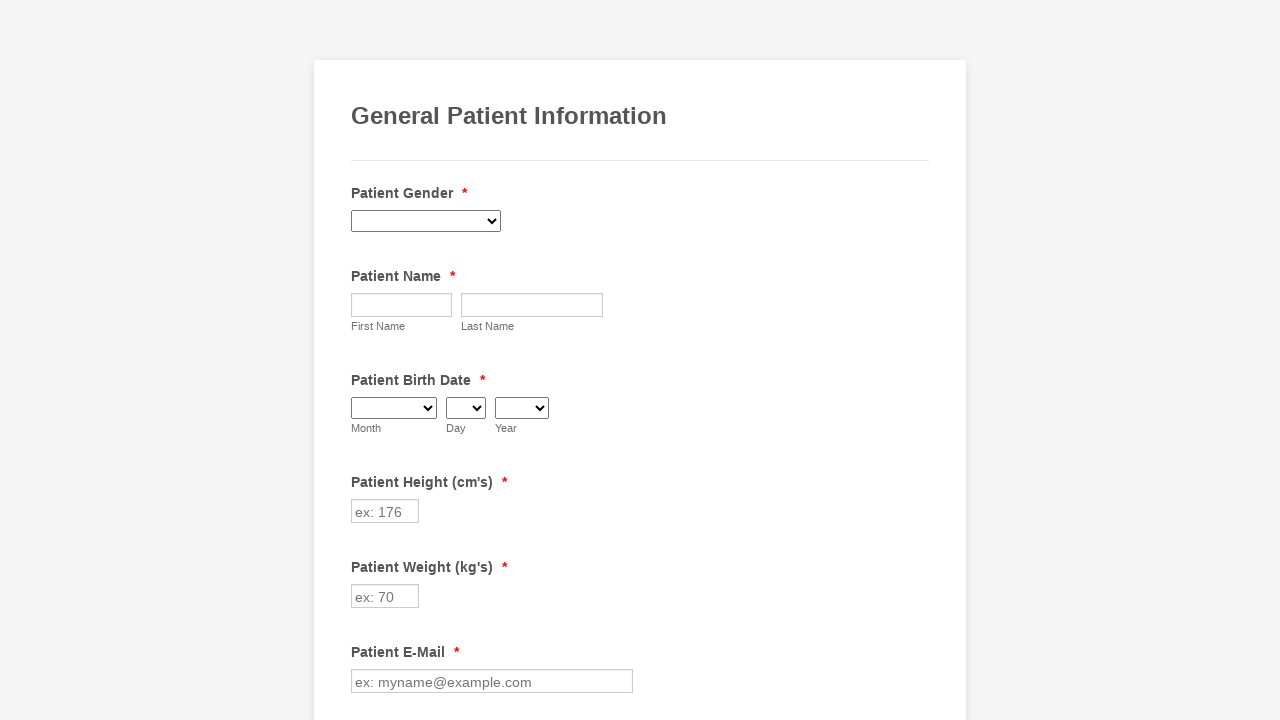

Located all checkboxes on the page
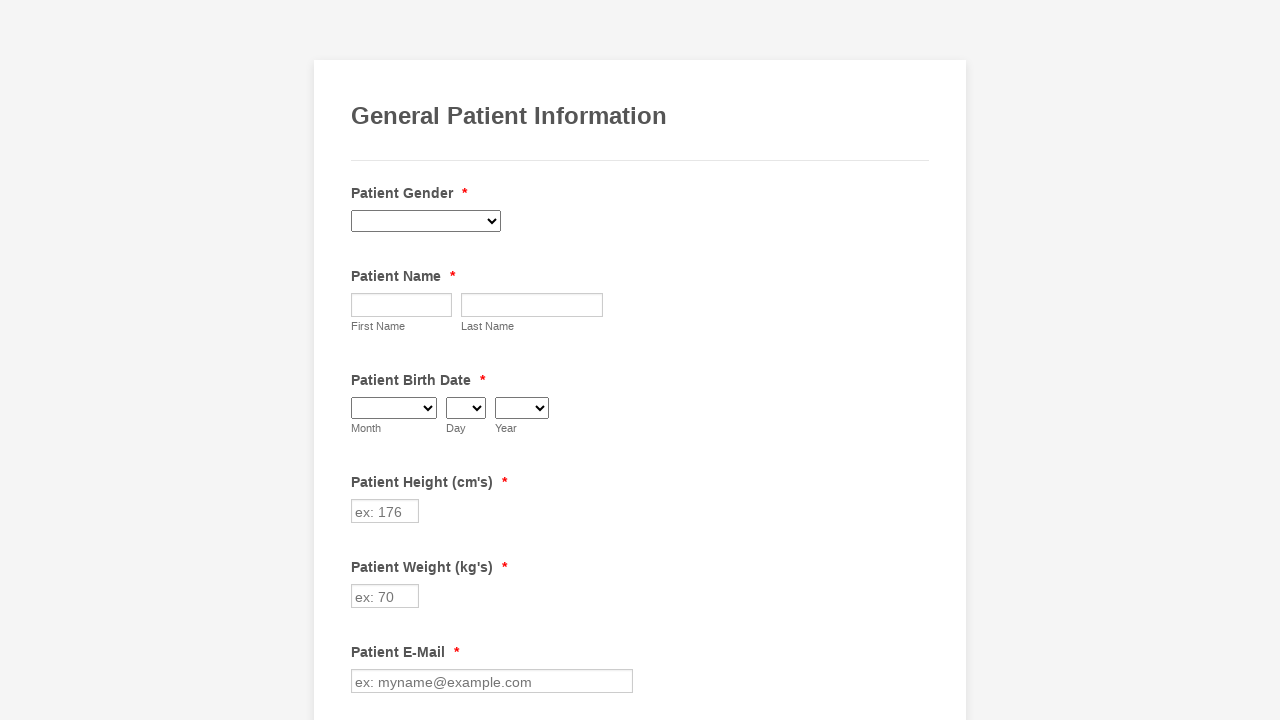

Counted 29 checkboxes
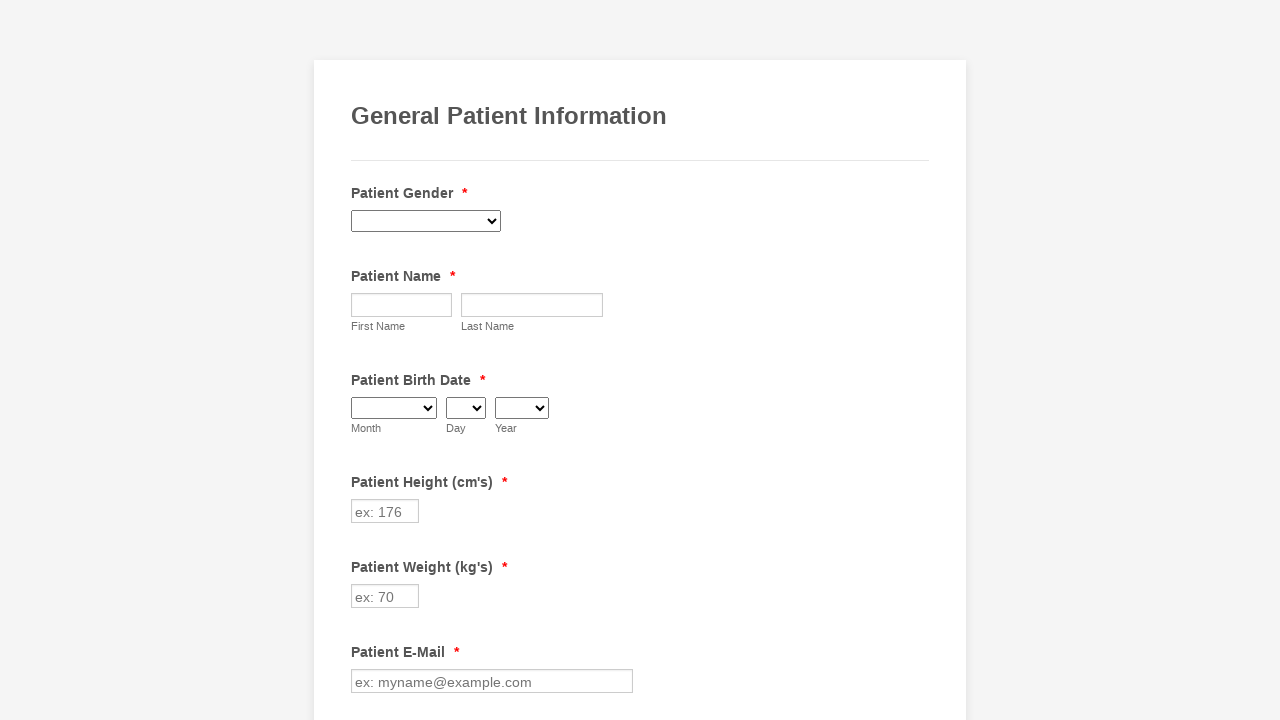

Clicked checkbox at index 0 at (362, 360) on div.form-single-column input[type='checkbox'] >> nth=0
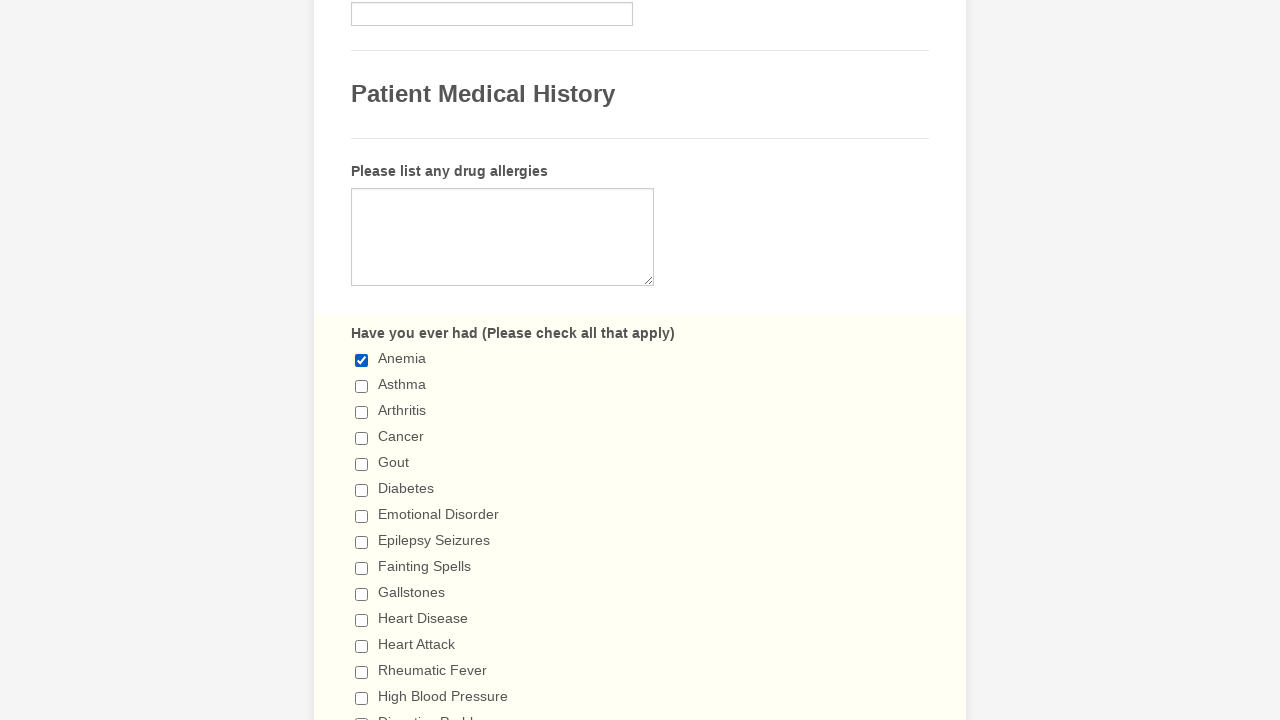

Clicked checkbox at index 1 at (362, 386) on div.form-single-column input[type='checkbox'] >> nth=1
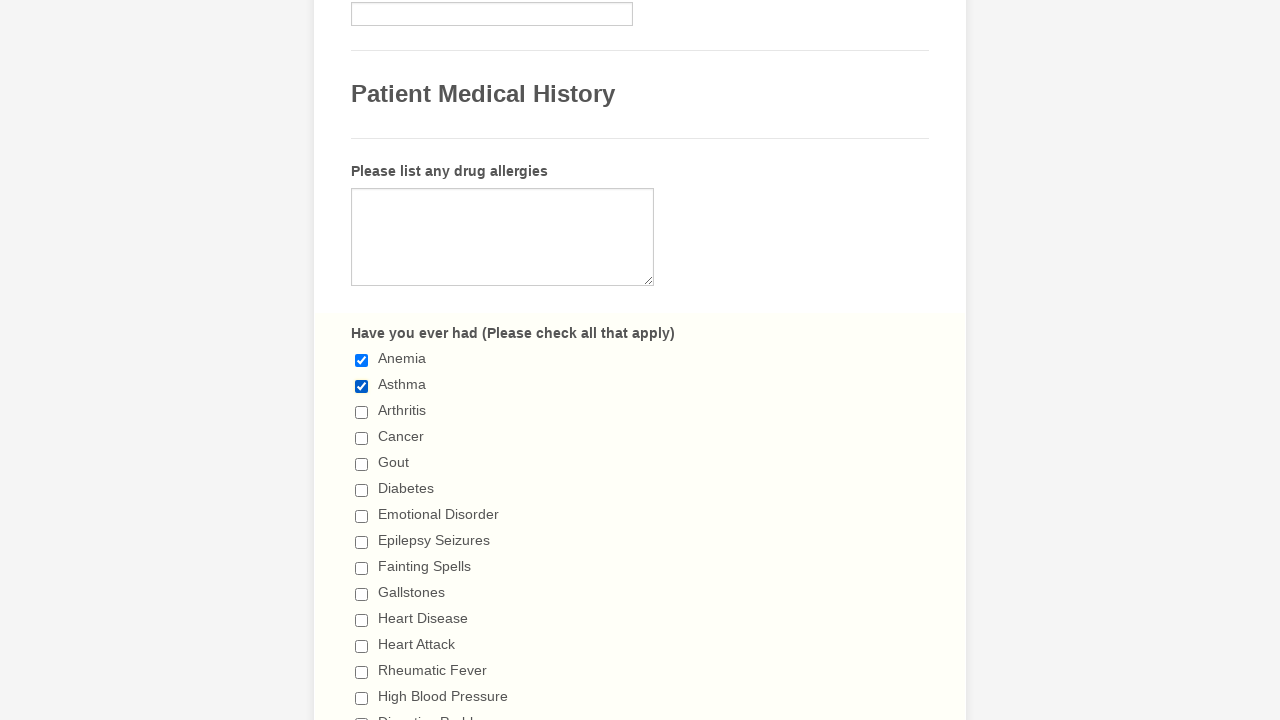

Clicked checkbox at index 2 at (362, 412) on div.form-single-column input[type='checkbox'] >> nth=2
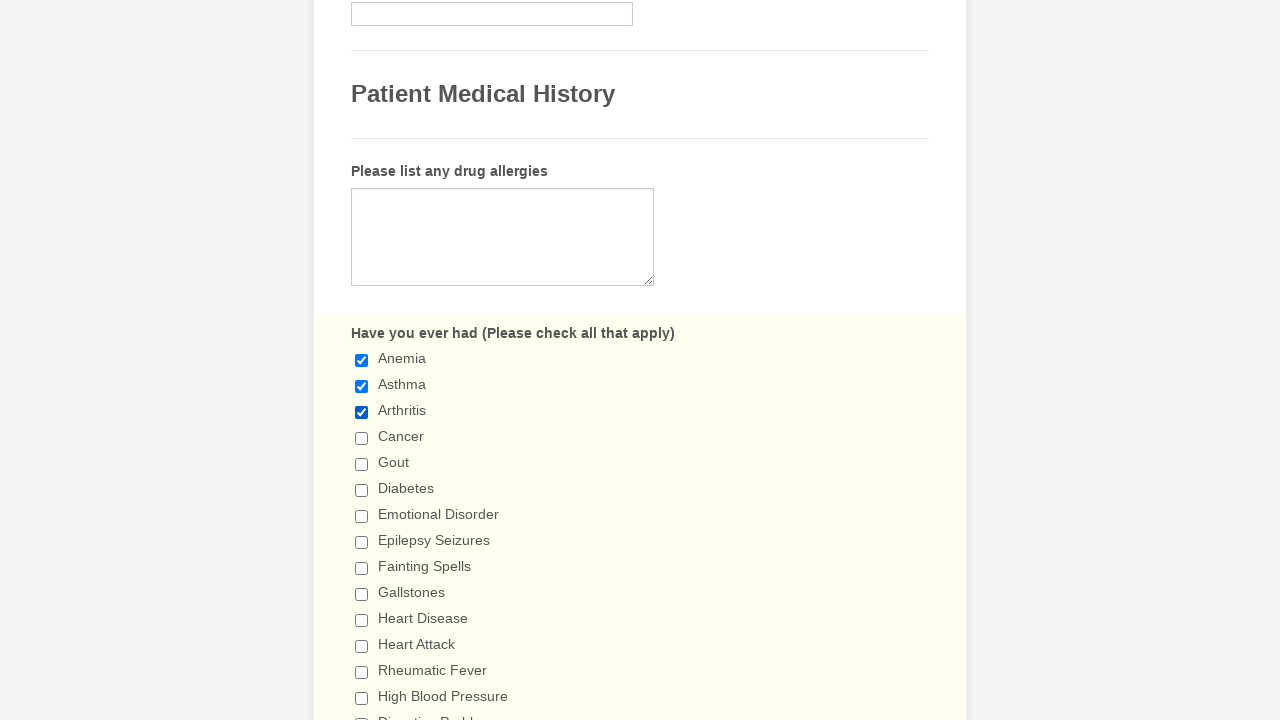

Clicked checkbox at index 3 at (362, 438) on div.form-single-column input[type='checkbox'] >> nth=3
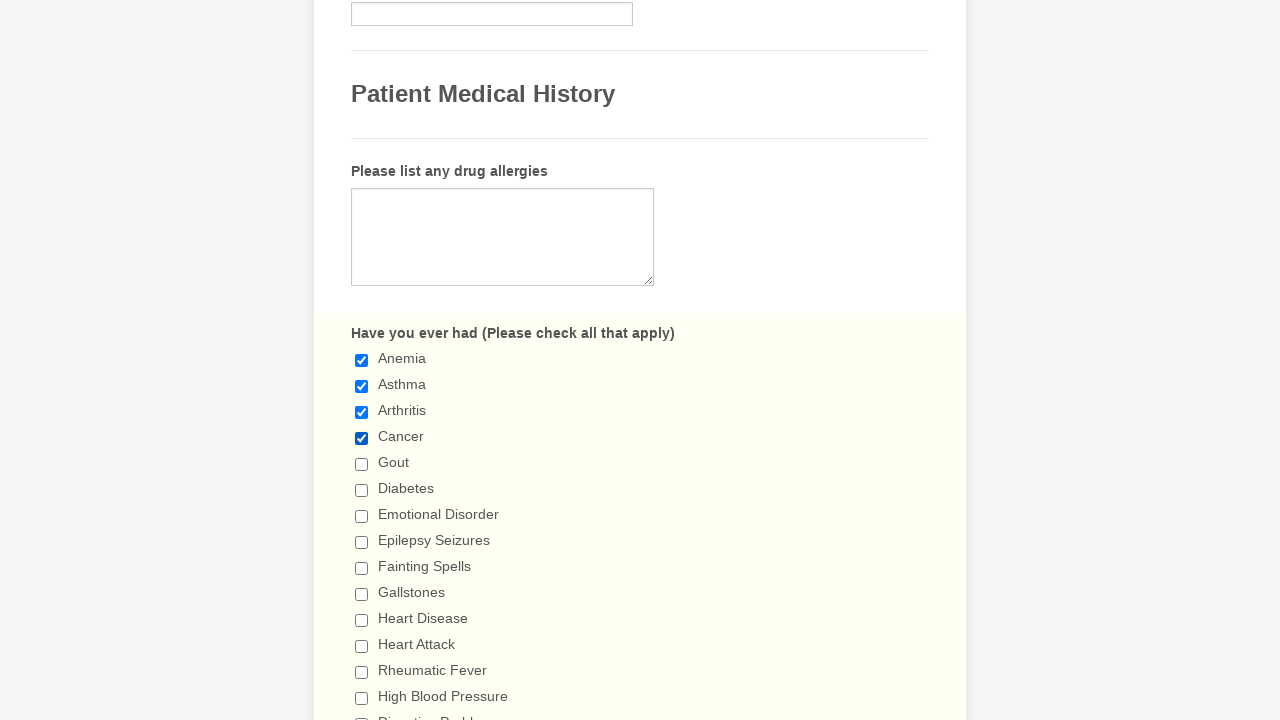

Clicked checkbox at index 4 at (362, 464) on div.form-single-column input[type='checkbox'] >> nth=4
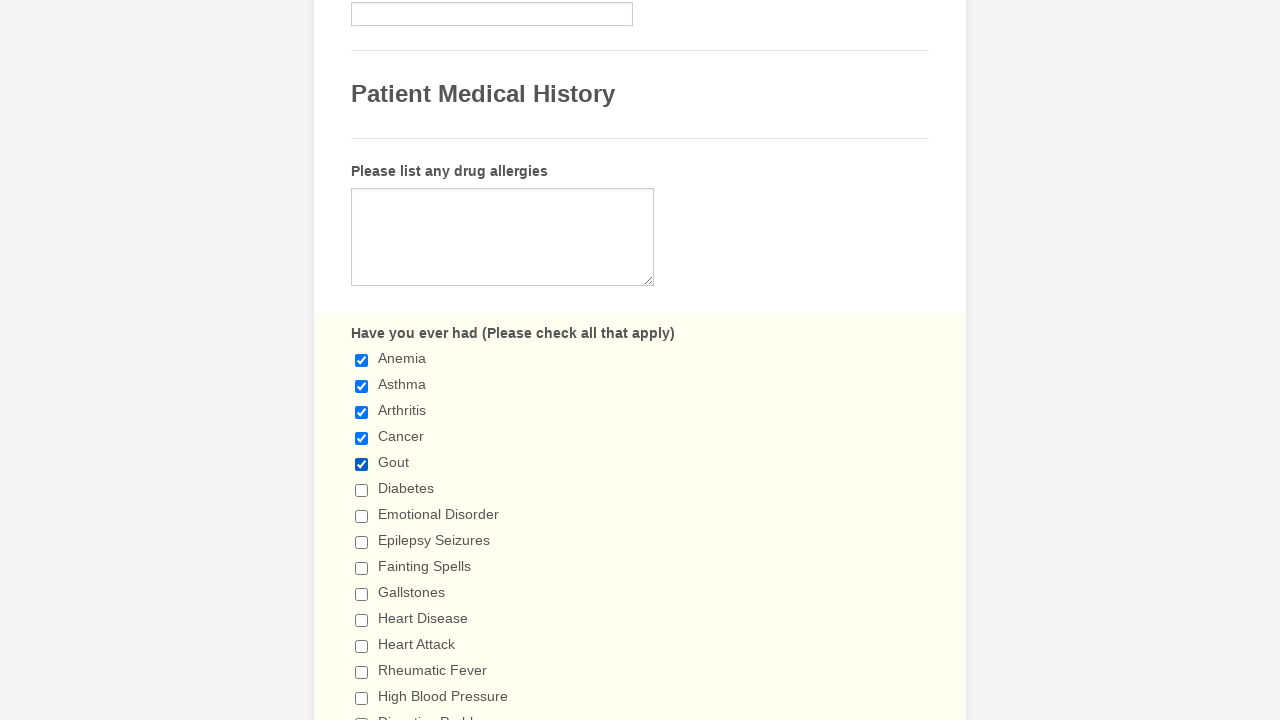

Clicked checkbox at index 5 at (362, 490) on div.form-single-column input[type='checkbox'] >> nth=5
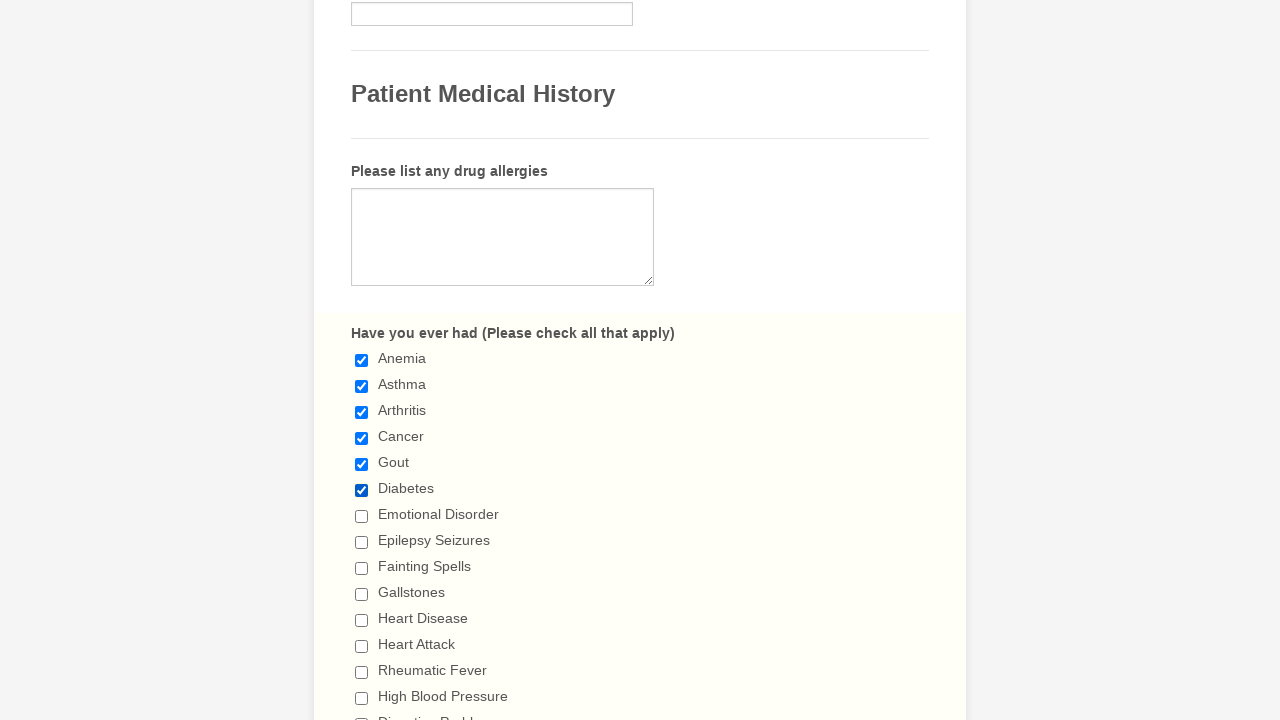

Clicked checkbox at index 6 at (362, 516) on div.form-single-column input[type='checkbox'] >> nth=6
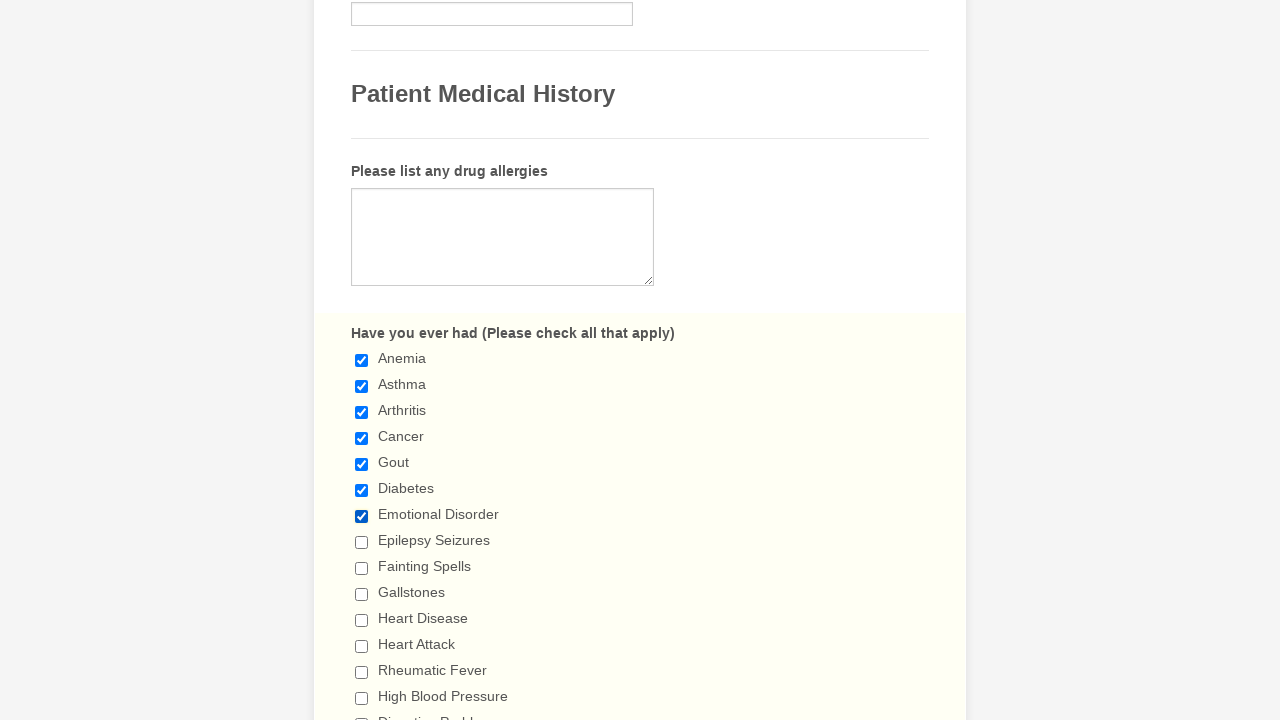

Clicked checkbox at index 7 at (362, 542) on div.form-single-column input[type='checkbox'] >> nth=7
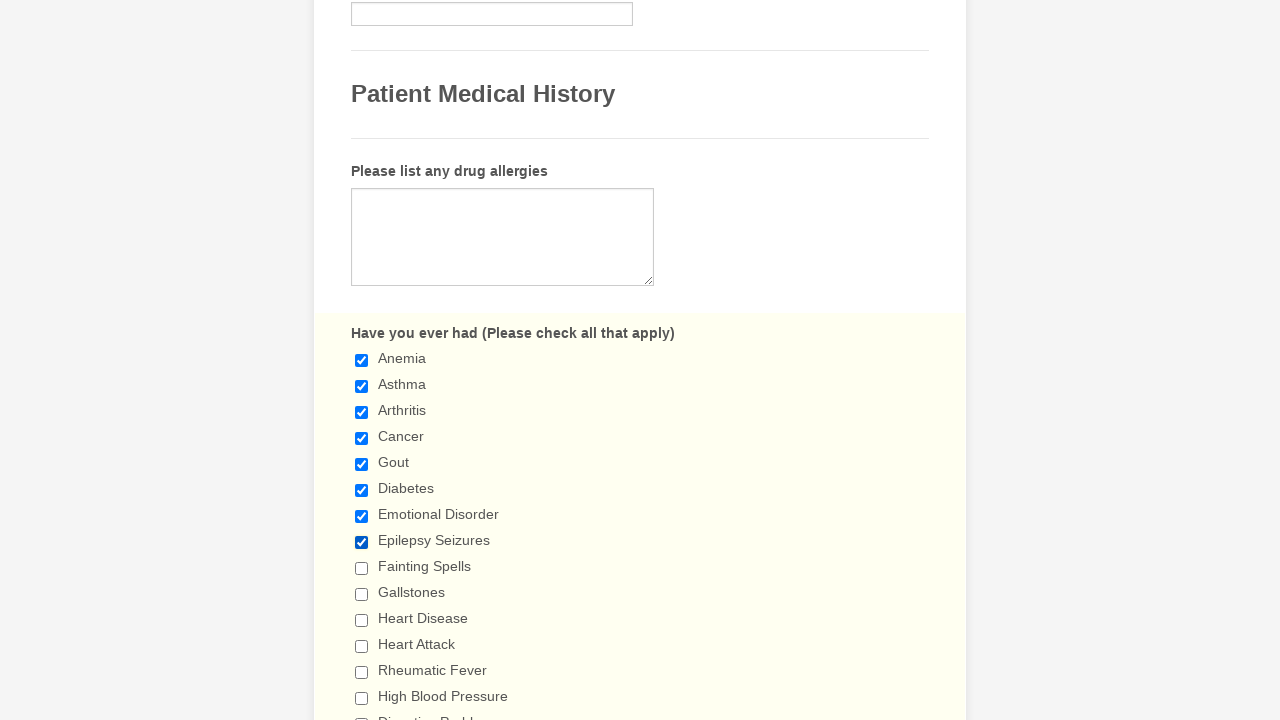

Clicked checkbox at index 8 at (362, 568) on div.form-single-column input[type='checkbox'] >> nth=8
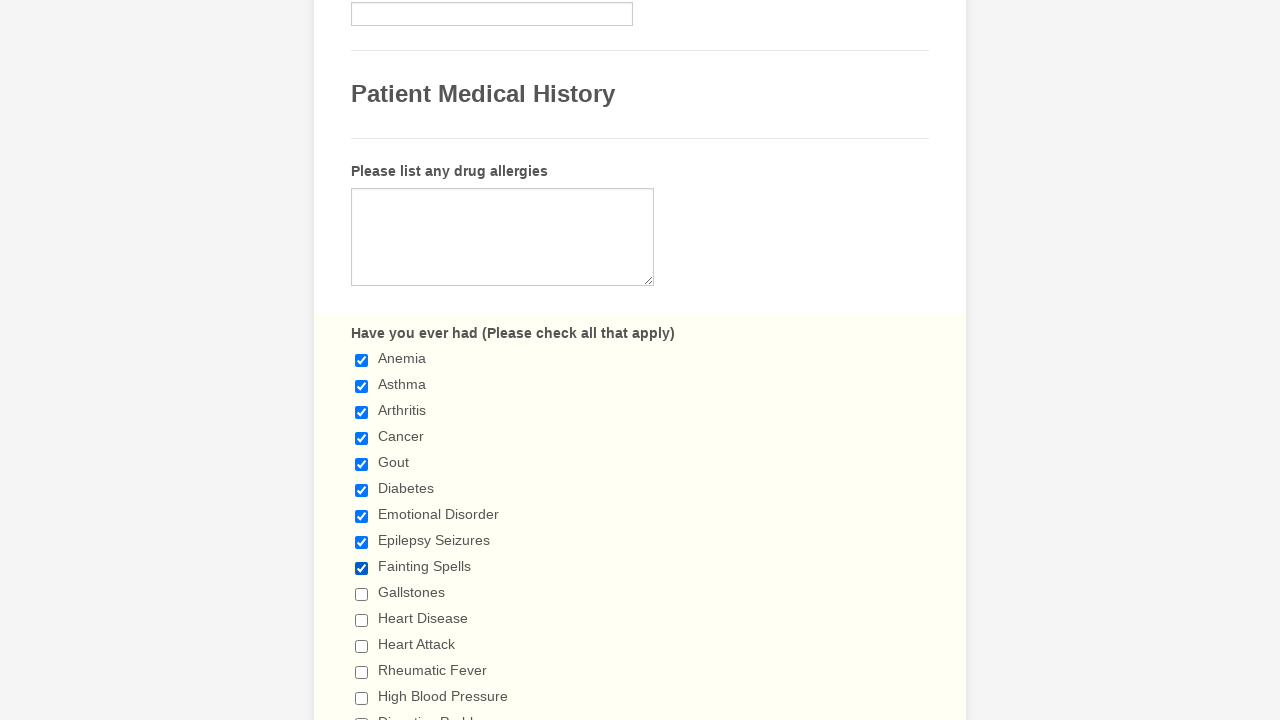

Clicked checkbox at index 9 at (362, 594) on div.form-single-column input[type='checkbox'] >> nth=9
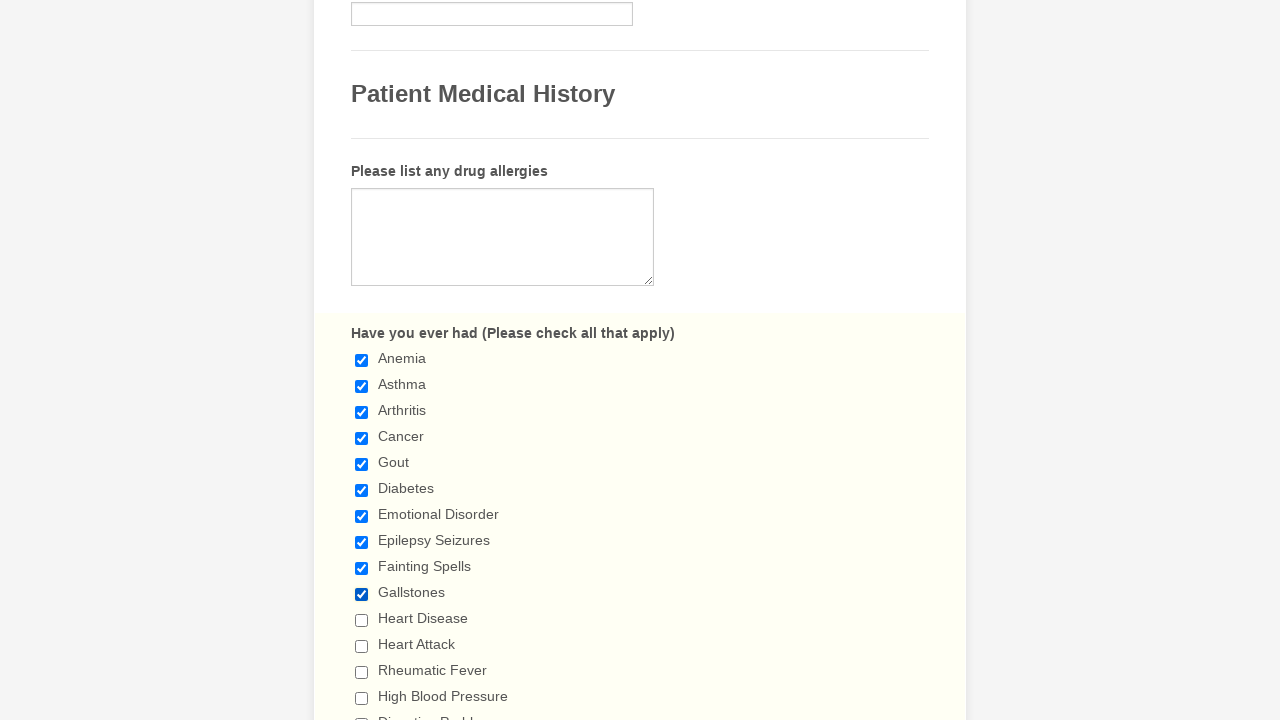

Clicked checkbox at index 10 at (362, 620) on div.form-single-column input[type='checkbox'] >> nth=10
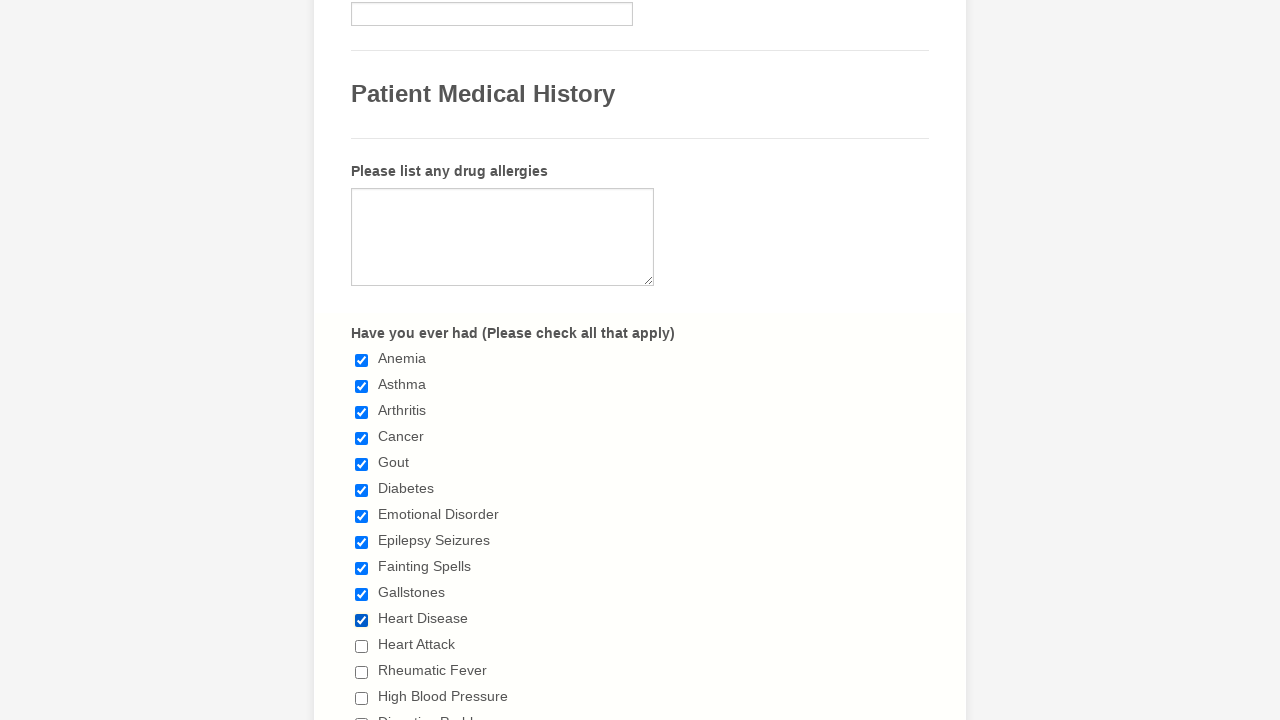

Clicked checkbox at index 11 at (362, 646) on div.form-single-column input[type='checkbox'] >> nth=11
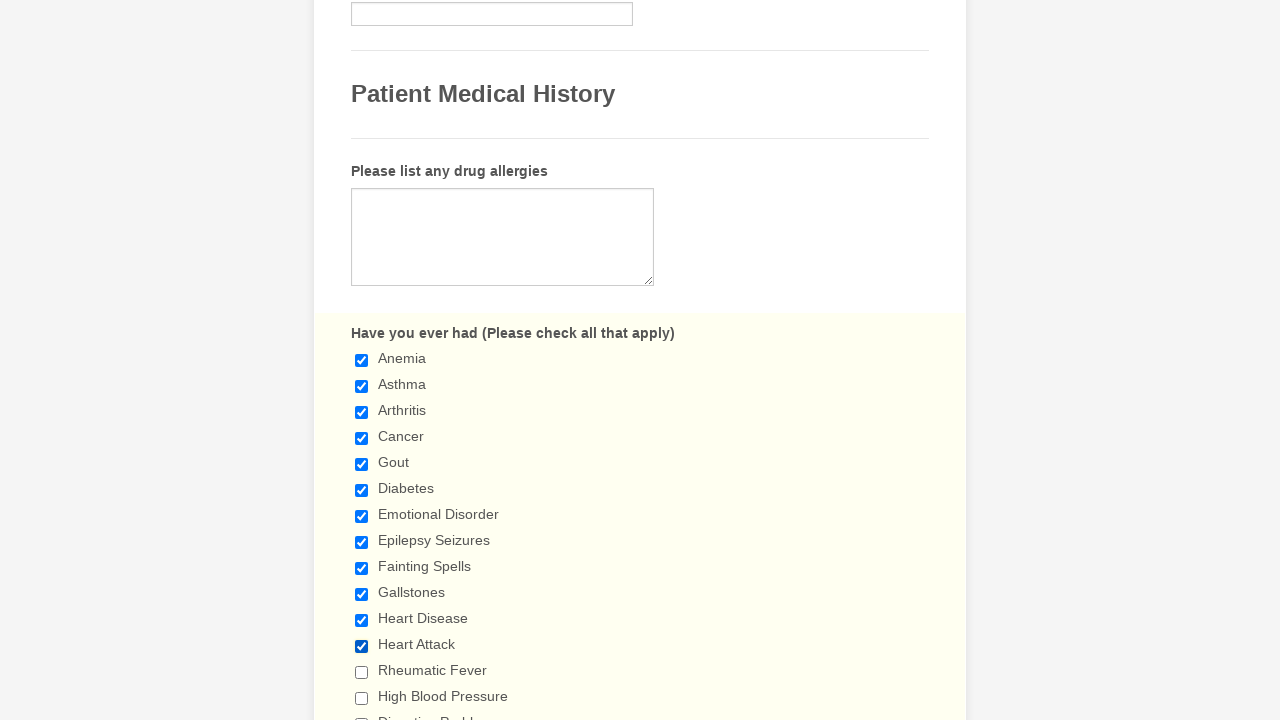

Clicked checkbox at index 12 at (362, 672) on div.form-single-column input[type='checkbox'] >> nth=12
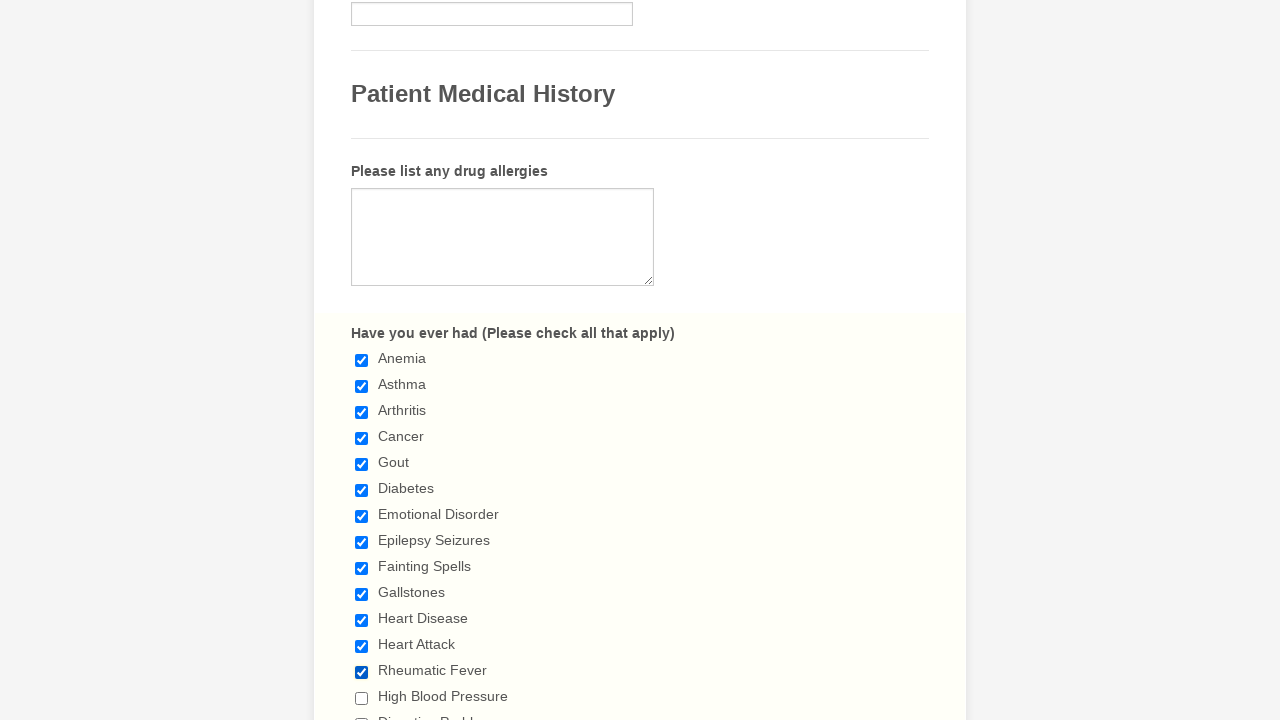

Clicked checkbox at index 13 at (362, 698) on div.form-single-column input[type='checkbox'] >> nth=13
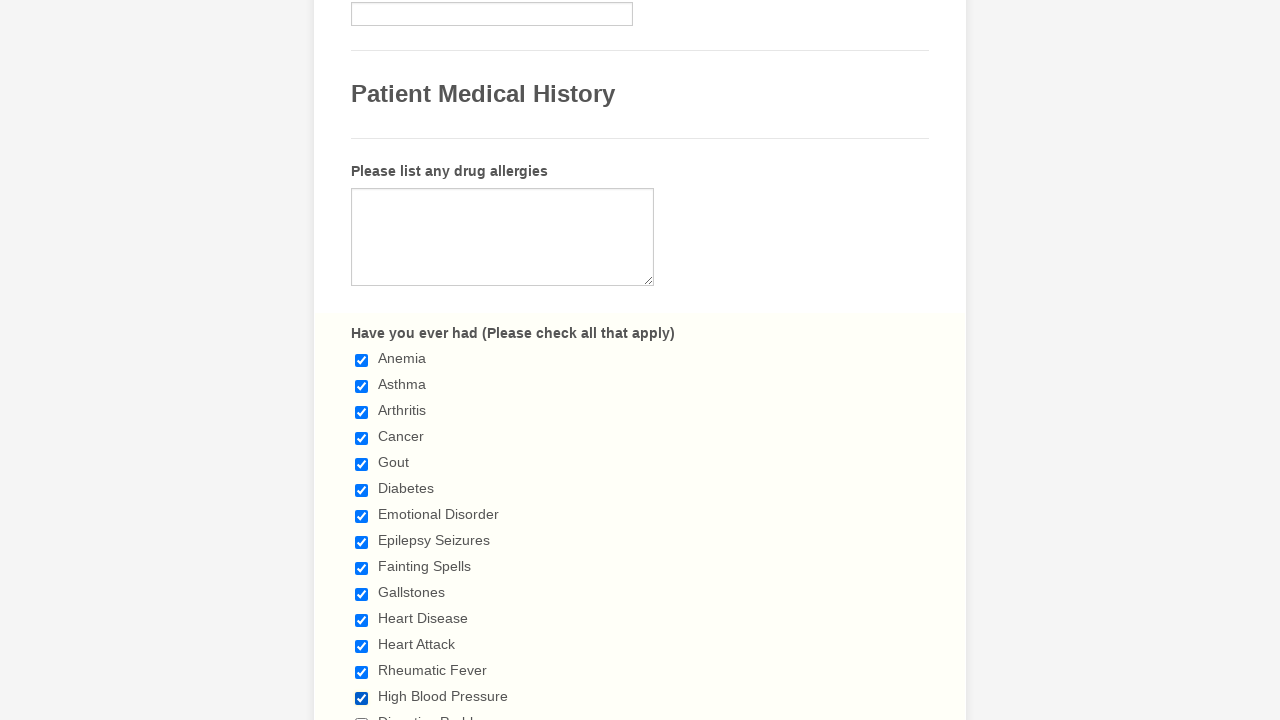

Clicked checkbox at index 14 at (362, 714) on div.form-single-column input[type='checkbox'] >> nth=14
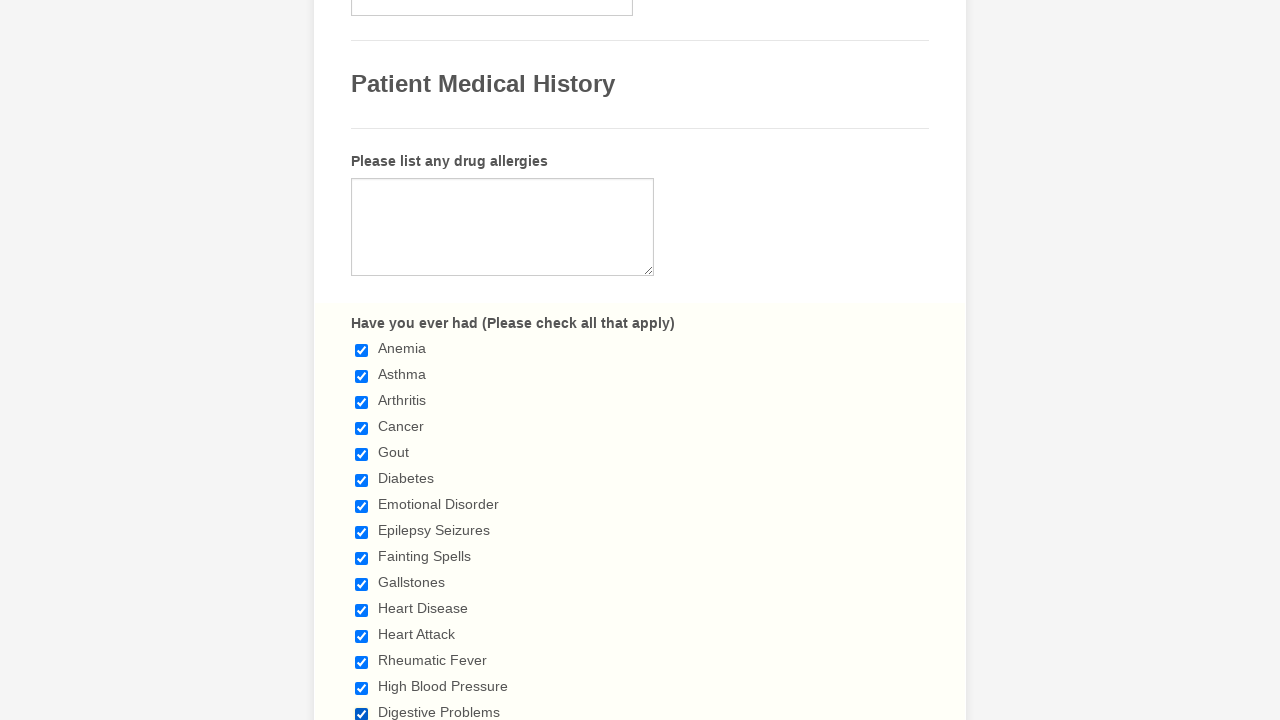

Clicked checkbox at index 15 at (362, 360) on div.form-single-column input[type='checkbox'] >> nth=15
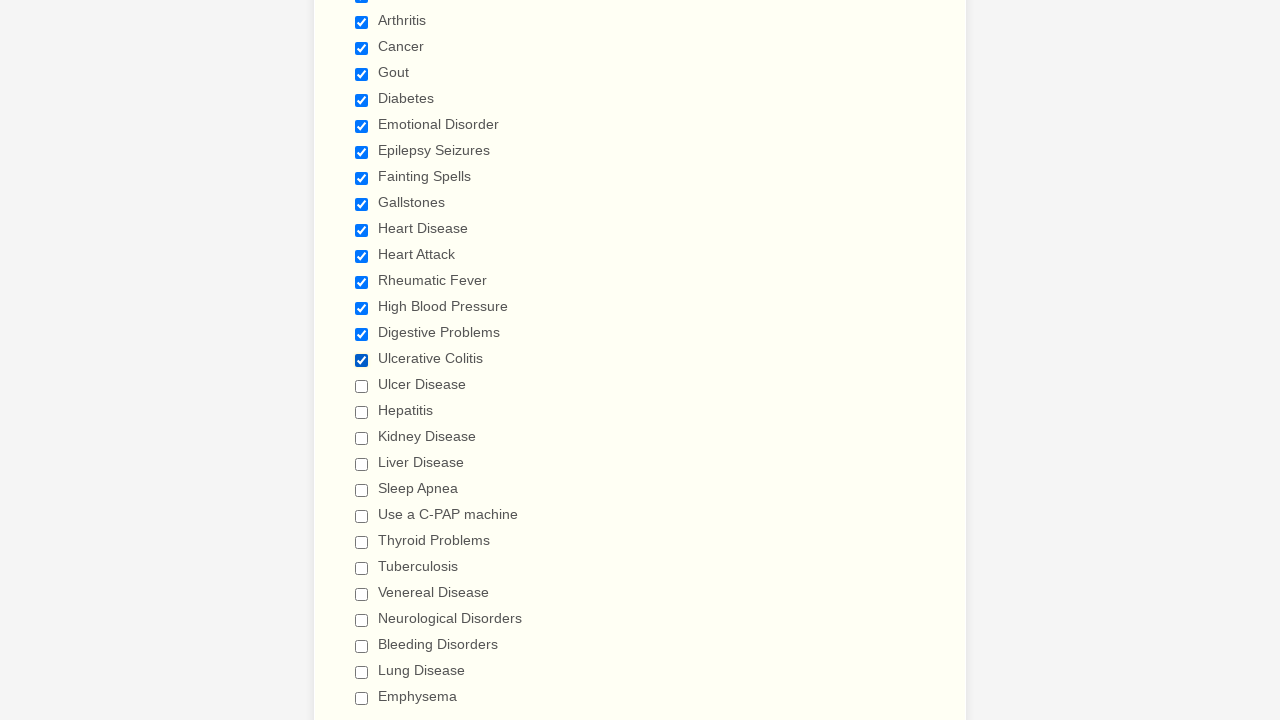

Clicked checkbox at index 16 at (362, 386) on div.form-single-column input[type='checkbox'] >> nth=16
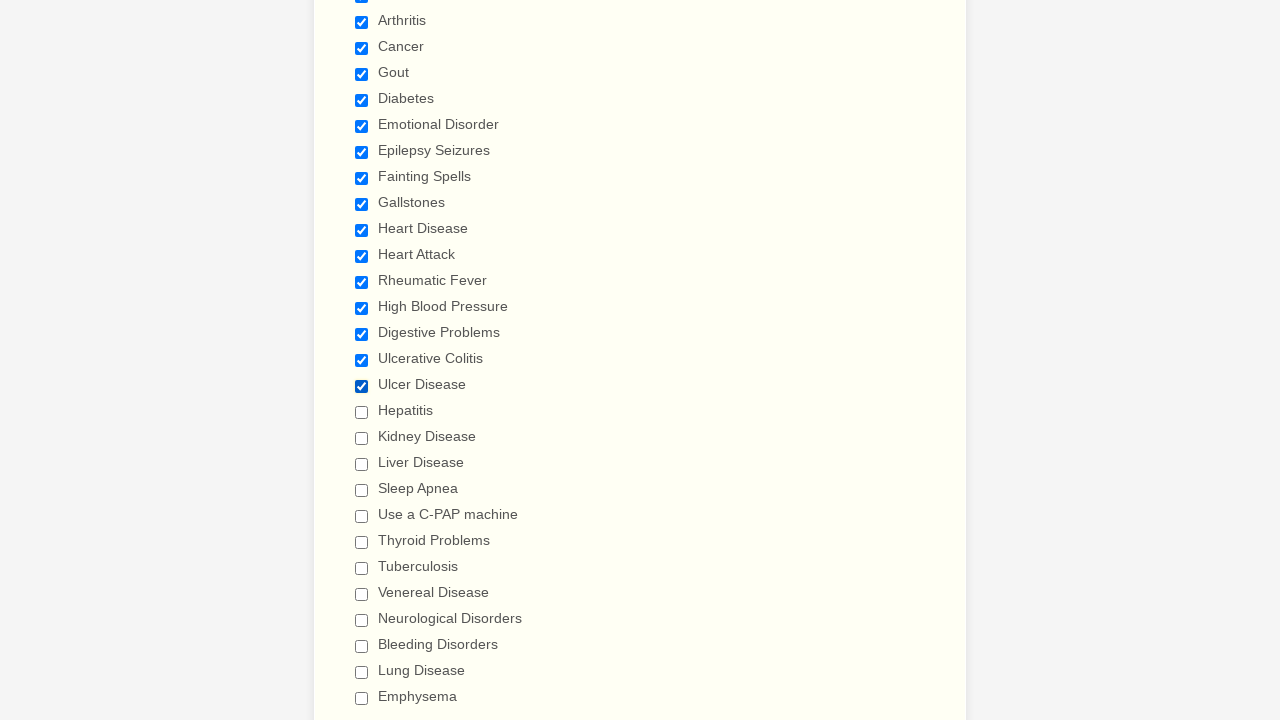

Clicked checkbox at index 17 at (362, 412) on div.form-single-column input[type='checkbox'] >> nth=17
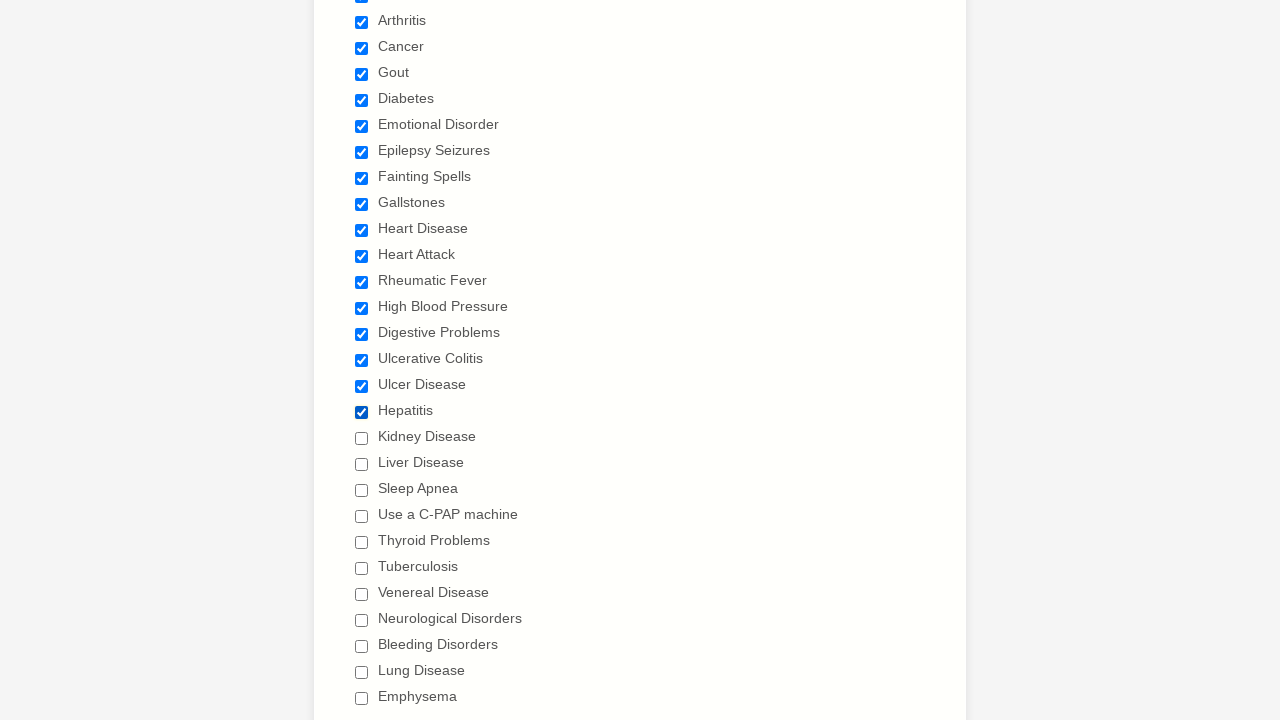

Clicked checkbox at index 18 at (362, 438) on div.form-single-column input[type='checkbox'] >> nth=18
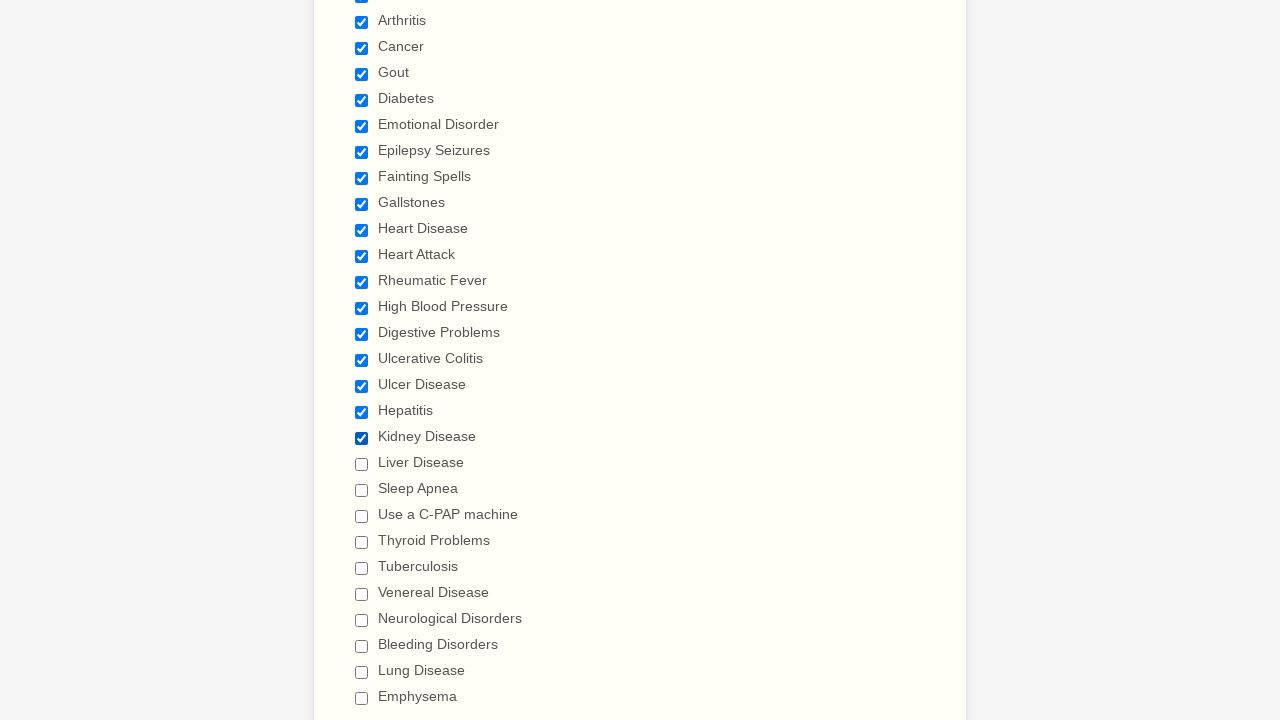

Clicked checkbox at index 19 at (362, 464) on div.form-single-column input[type='checkbox'] >> nth=19
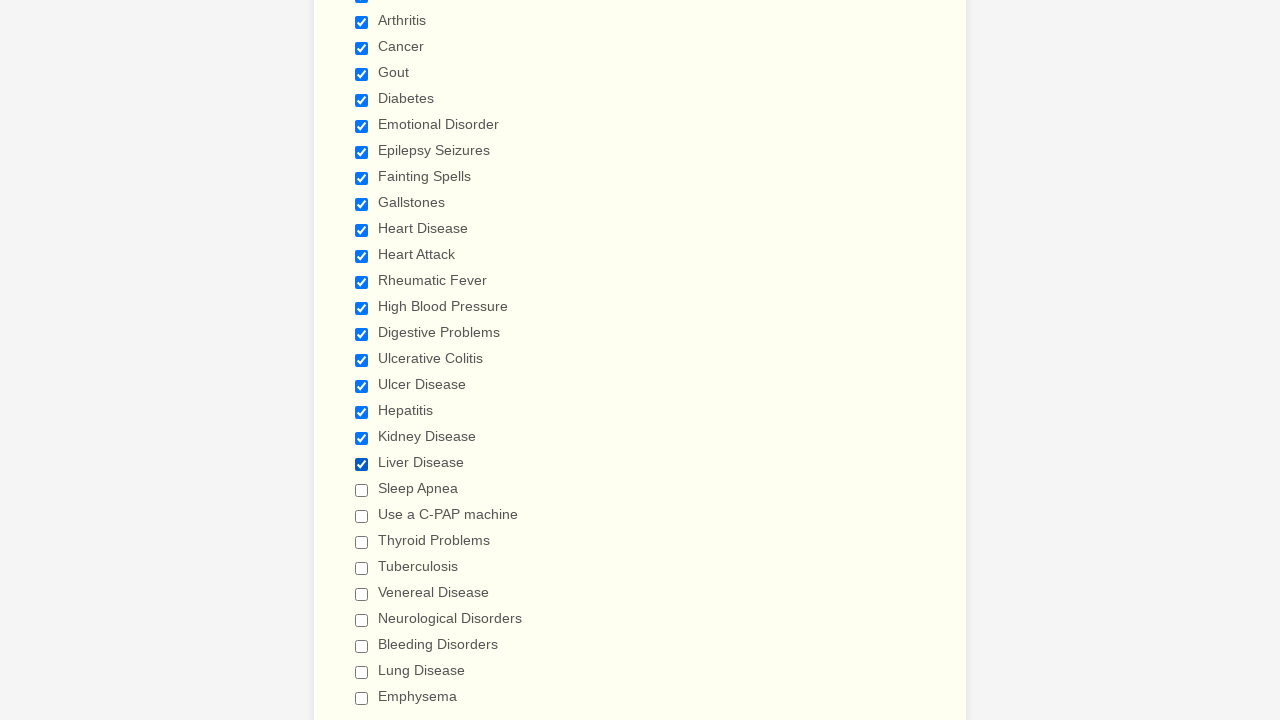

Clicked checkbox at index 20 at (362, 490) on div.form-single-column input[type='checkbox'] >> nth=20
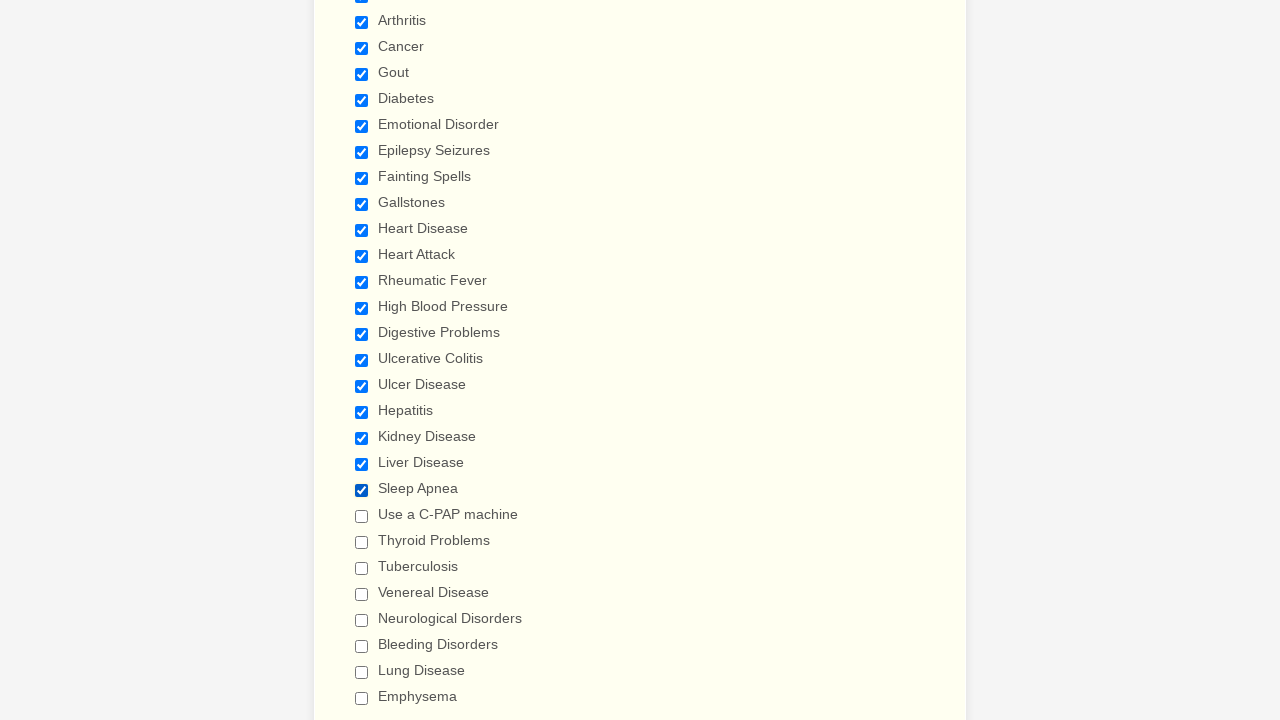

Clicked checkbox at index 21 at (362, 516) on div.form-single-column input[type='checkbox'] >> nth=21
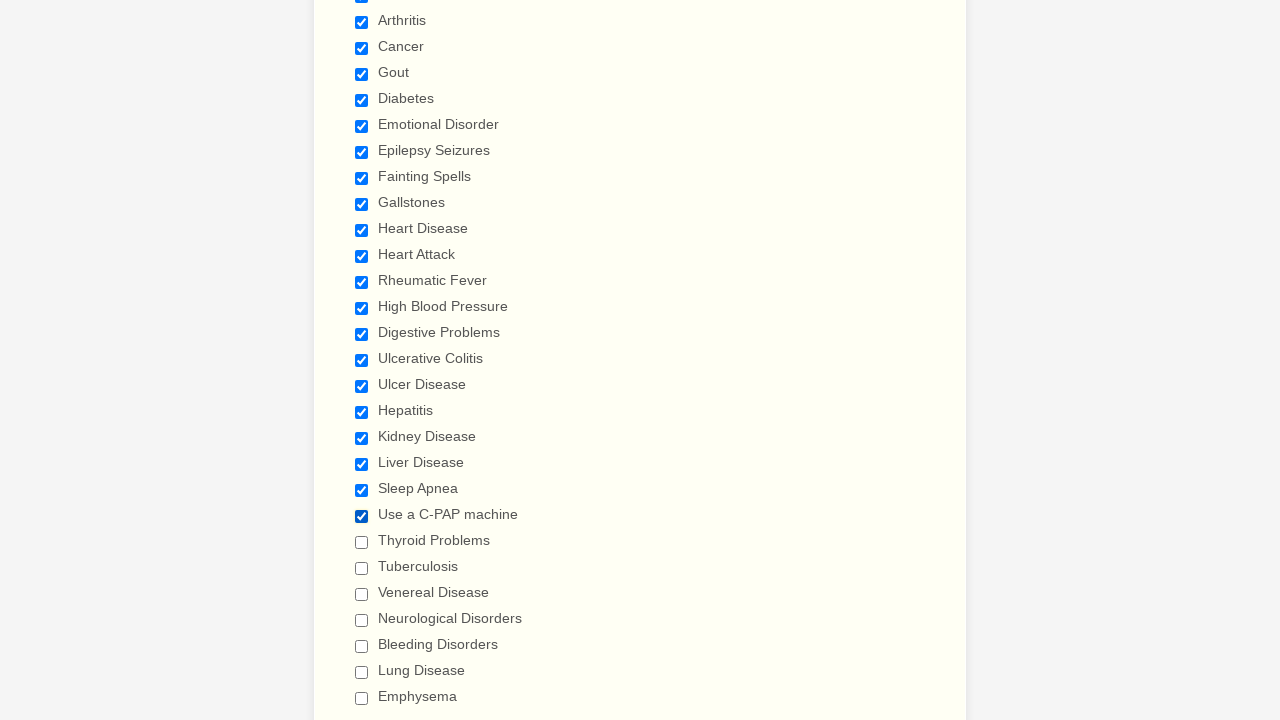

Clicked checkbox at index 22 at (362, 542) on div.form-single-column input[type='checkbox'] >> nth=22
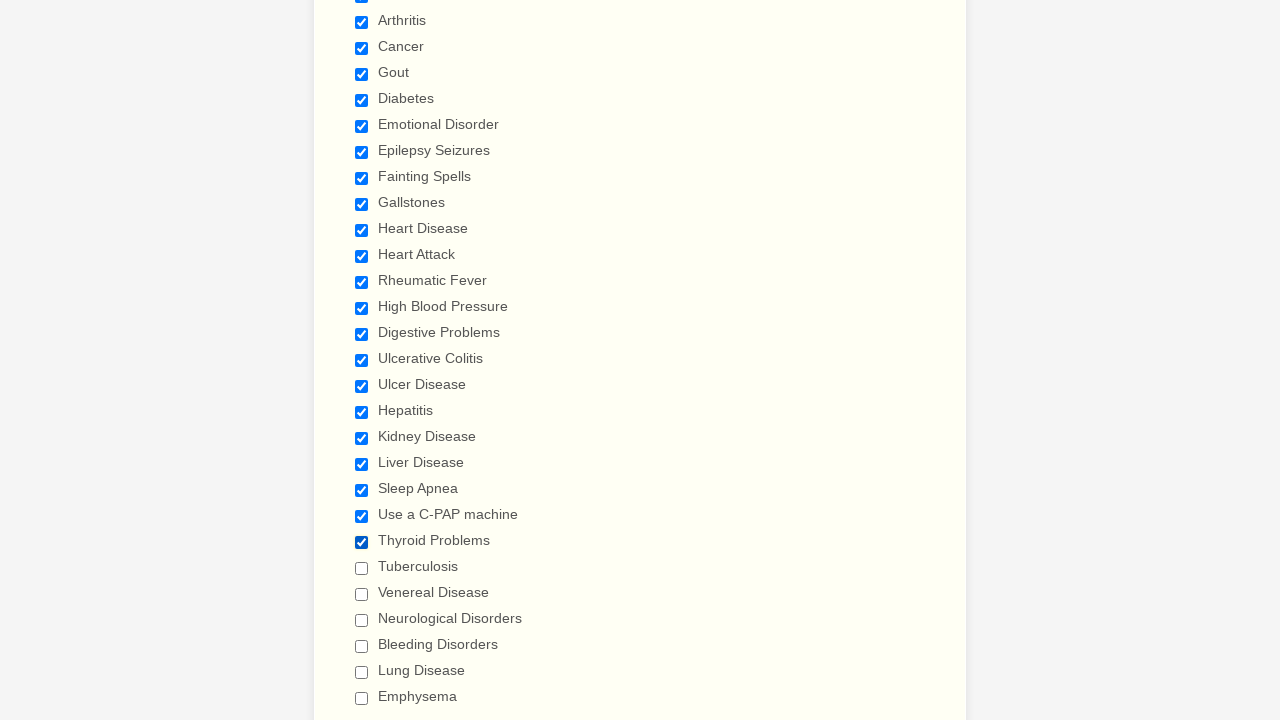

Clicked checkbox at index 23 at (362, 568) on div.form-single-column input[type='checkbox'] >> nth=23
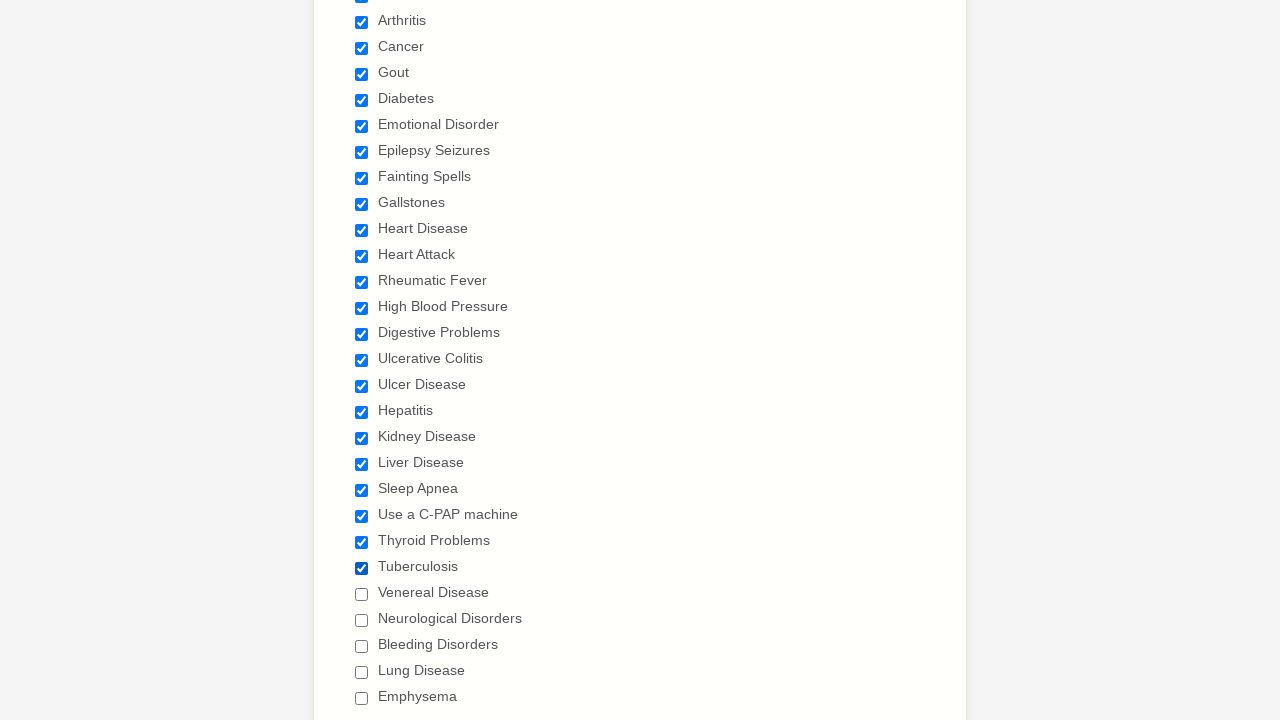

Clicked checkbox at index 24 at (362, 594) on div.form-single-column input[type='checkbox'] >> nth=24
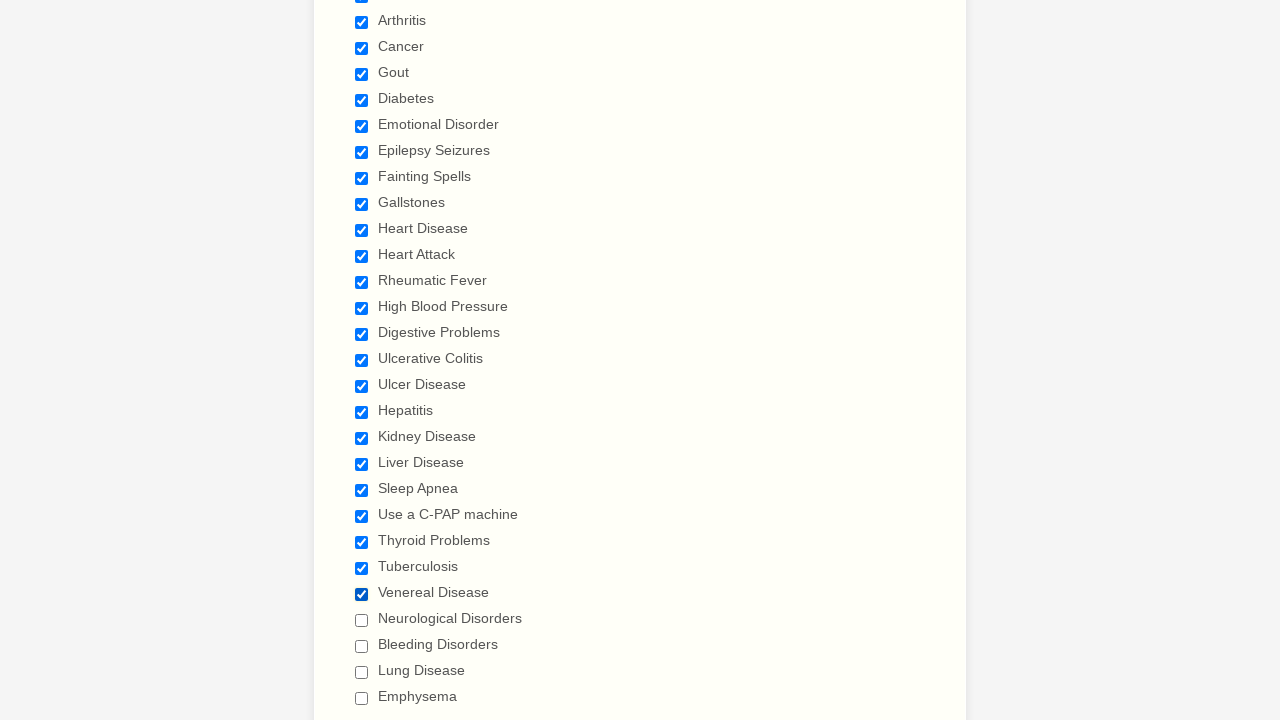

Clicked checkbox at index 25 at (362, 620) on div.form-single-column input[type='checkbox'] >> nth=25
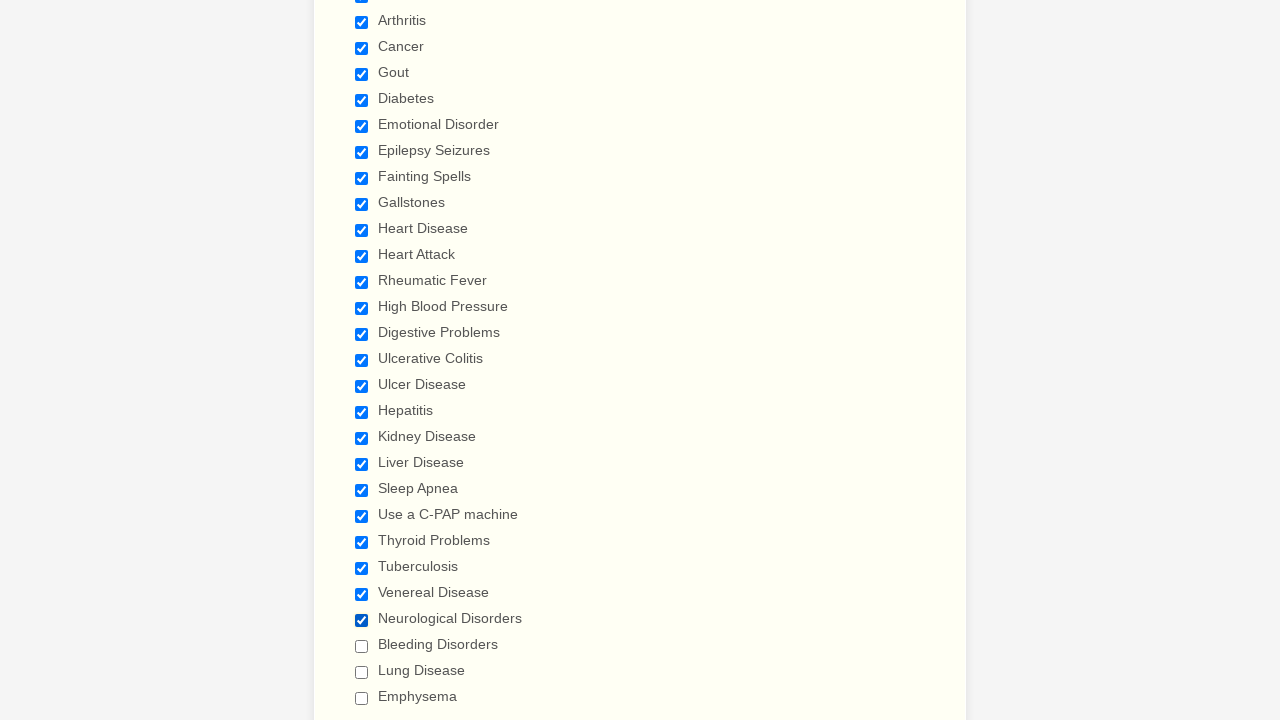

Clicked checkbox at index 26 at (362, 646) on div.form-single-column input[type='checkbox'] >> nth=26
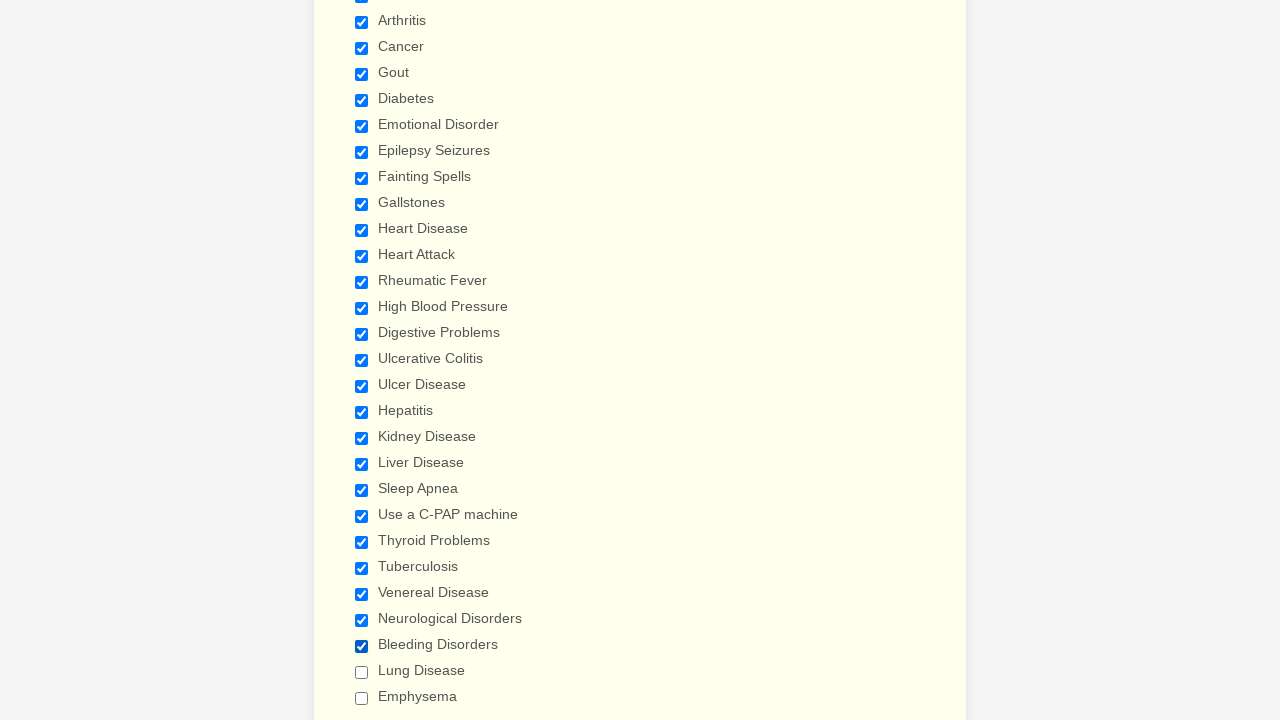

Clicked checkbox at index 27 at (362, 672) on div.form-single-column input[type='checkbox'] >> nth=27
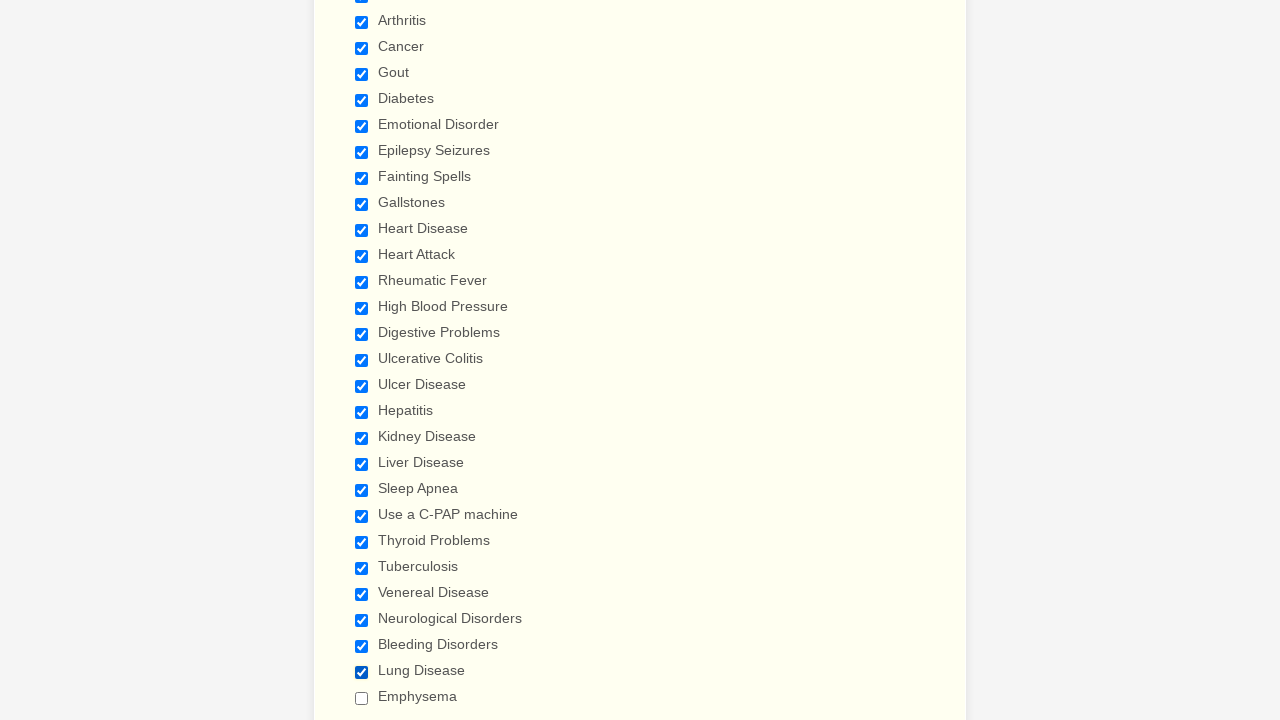

Clicked checkbox at index 28 at (362, 698) on div.form-single-column input[type='checkbox'] >> nth=28
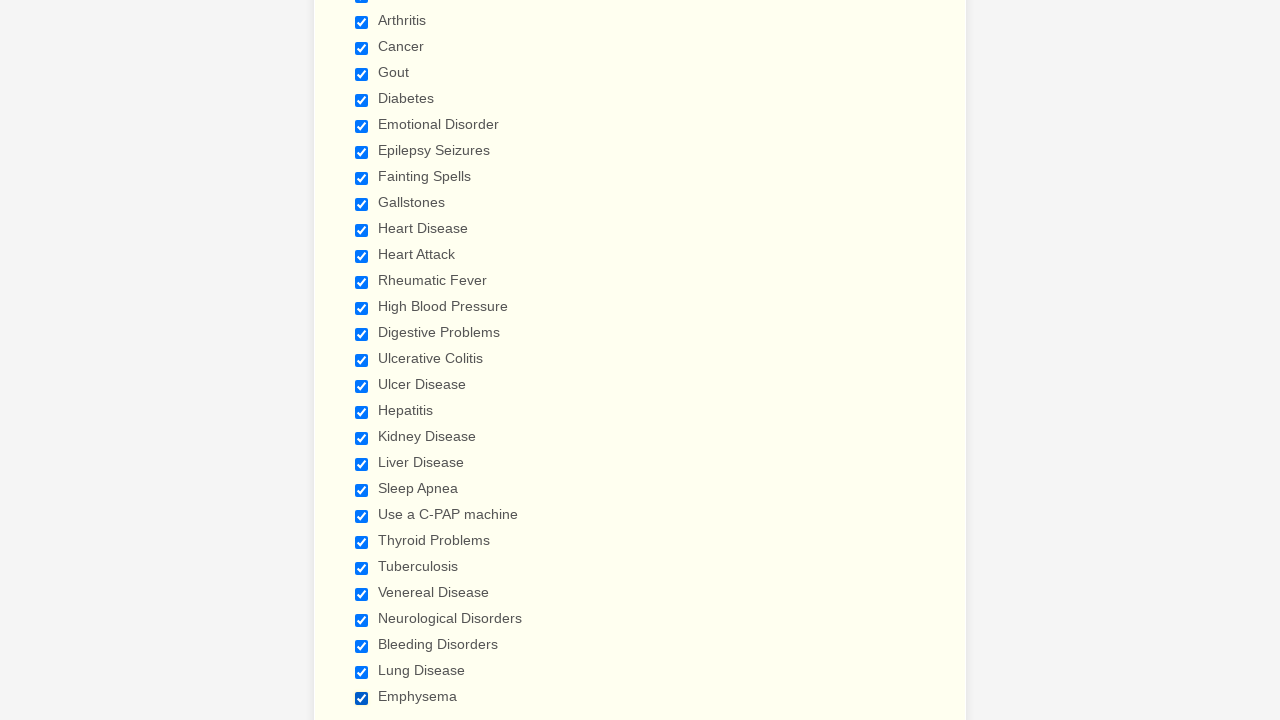

Verified all checkboxes are selected
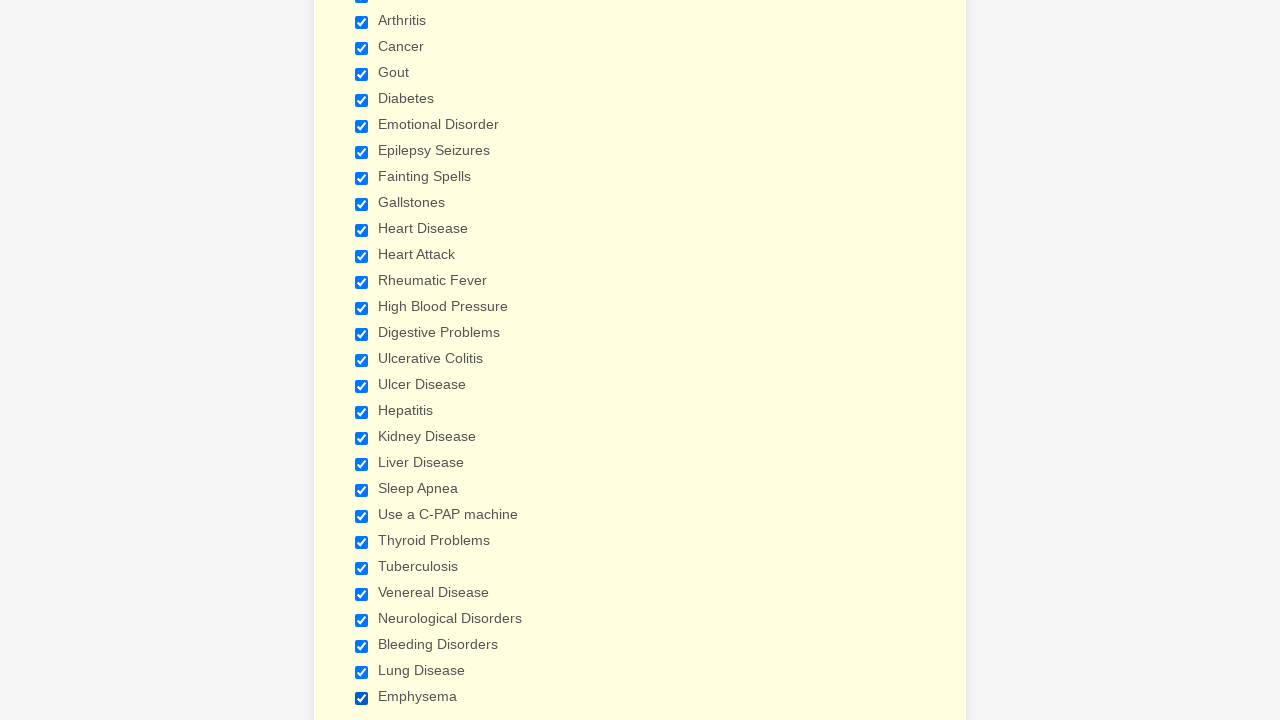

Cleared browser cookies
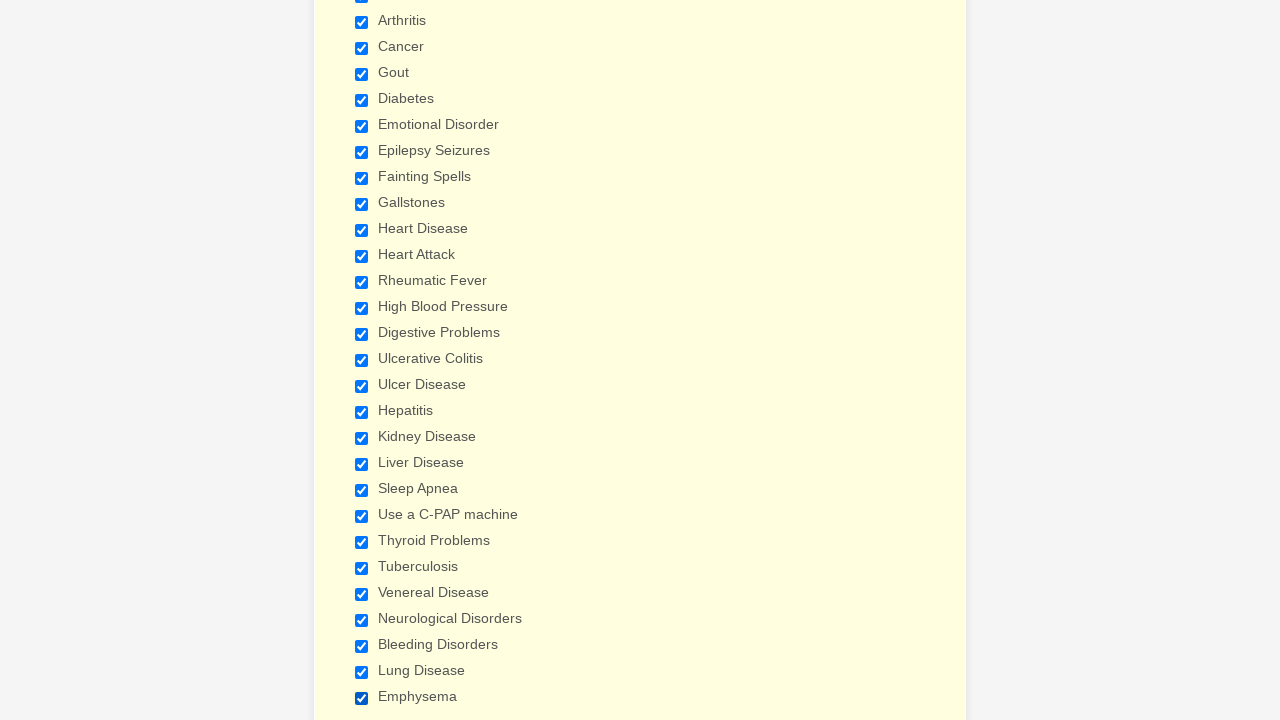

Refreshed the page
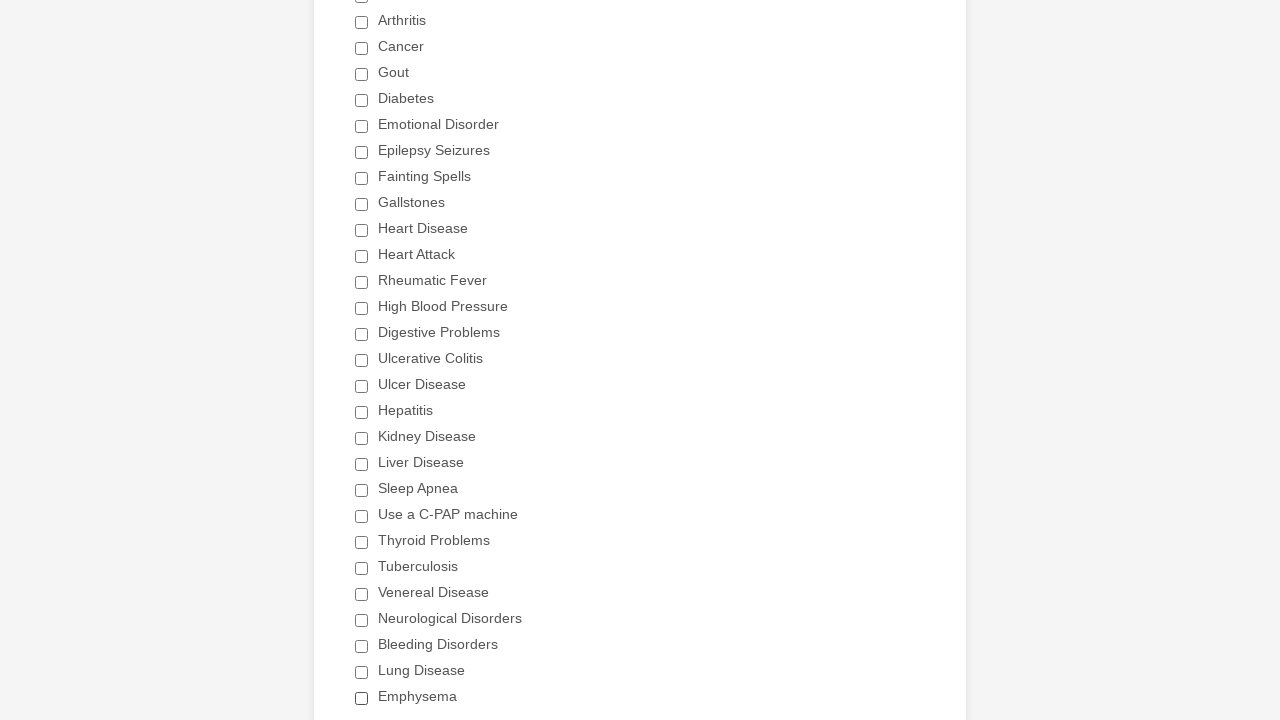

Re-located all checkboxes after page refresh
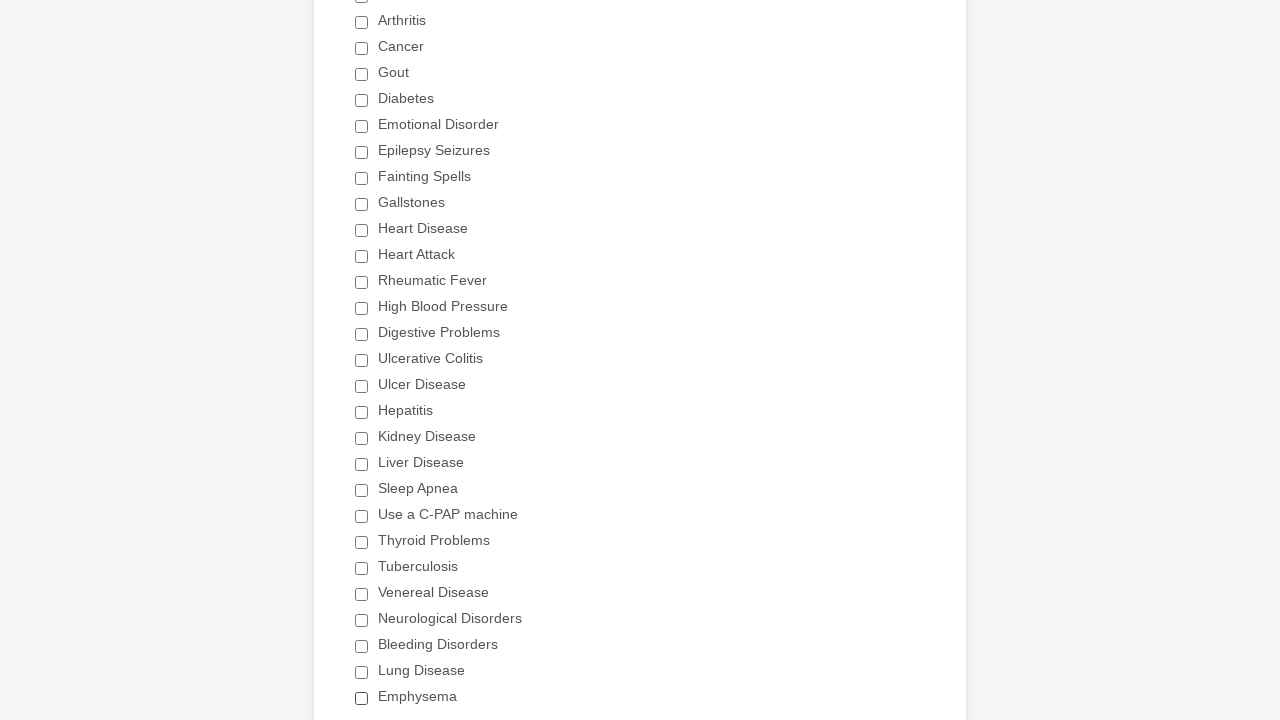

Recounted checkboxes: 29 found
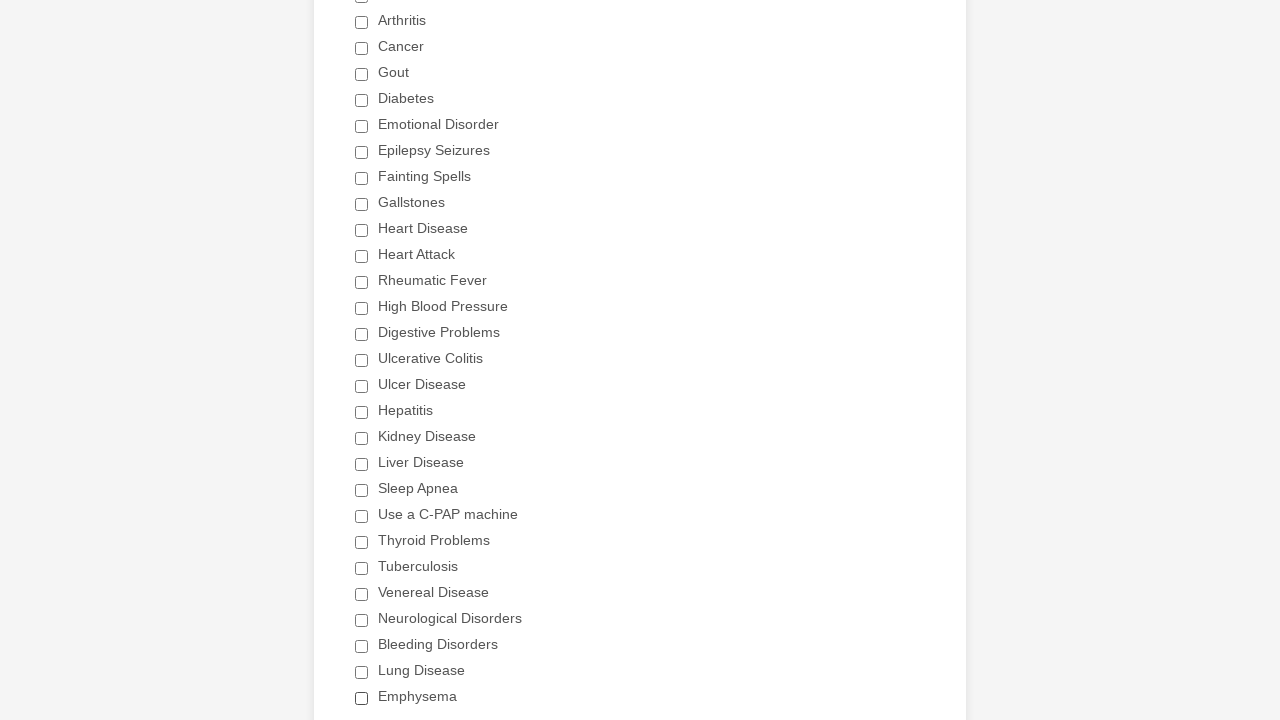

Clicked 'Heart Attack' checkbox at (362, 256) on div.form-single-column input[type='checkbox'] >> nth=11
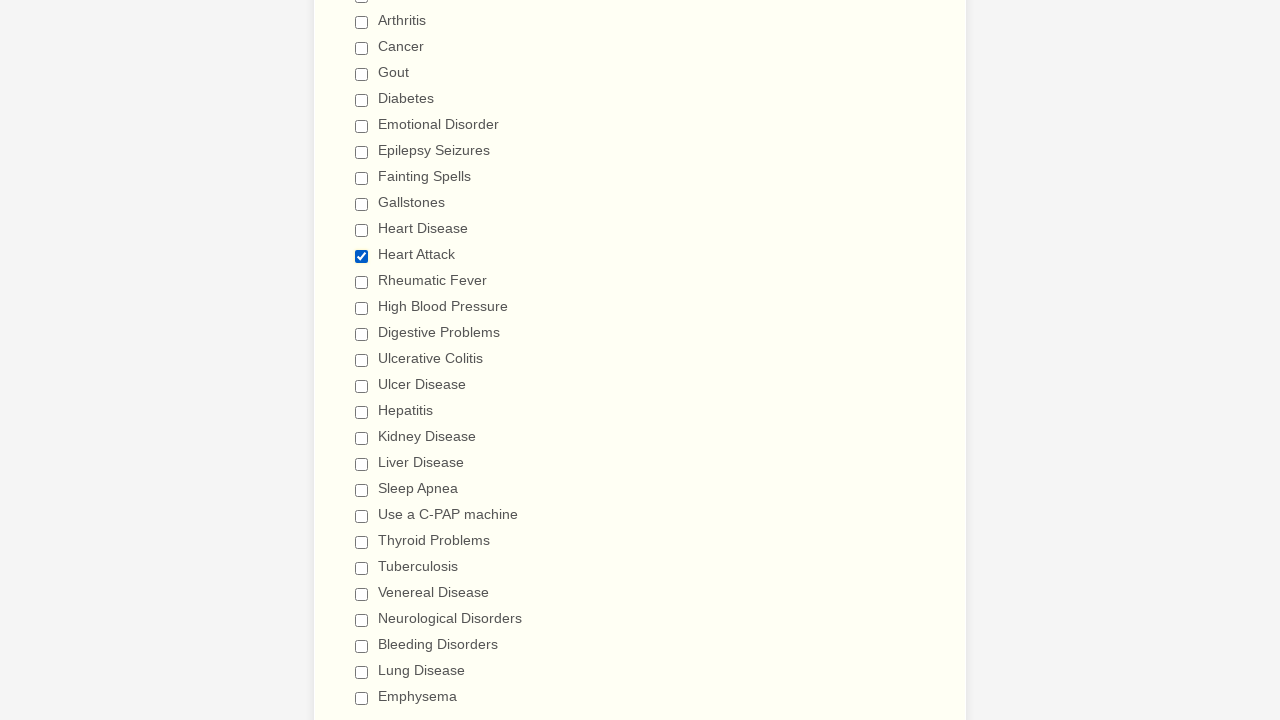

Verified only 'Heart Attack' checkbox is selected
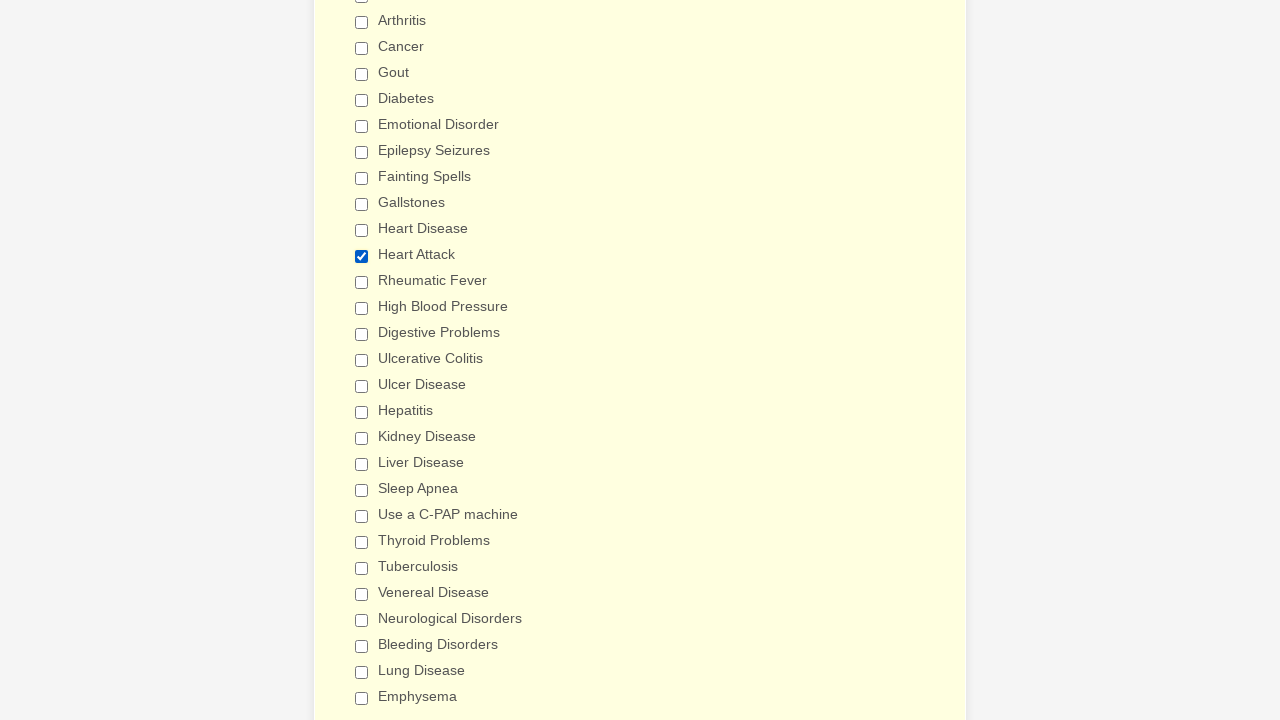

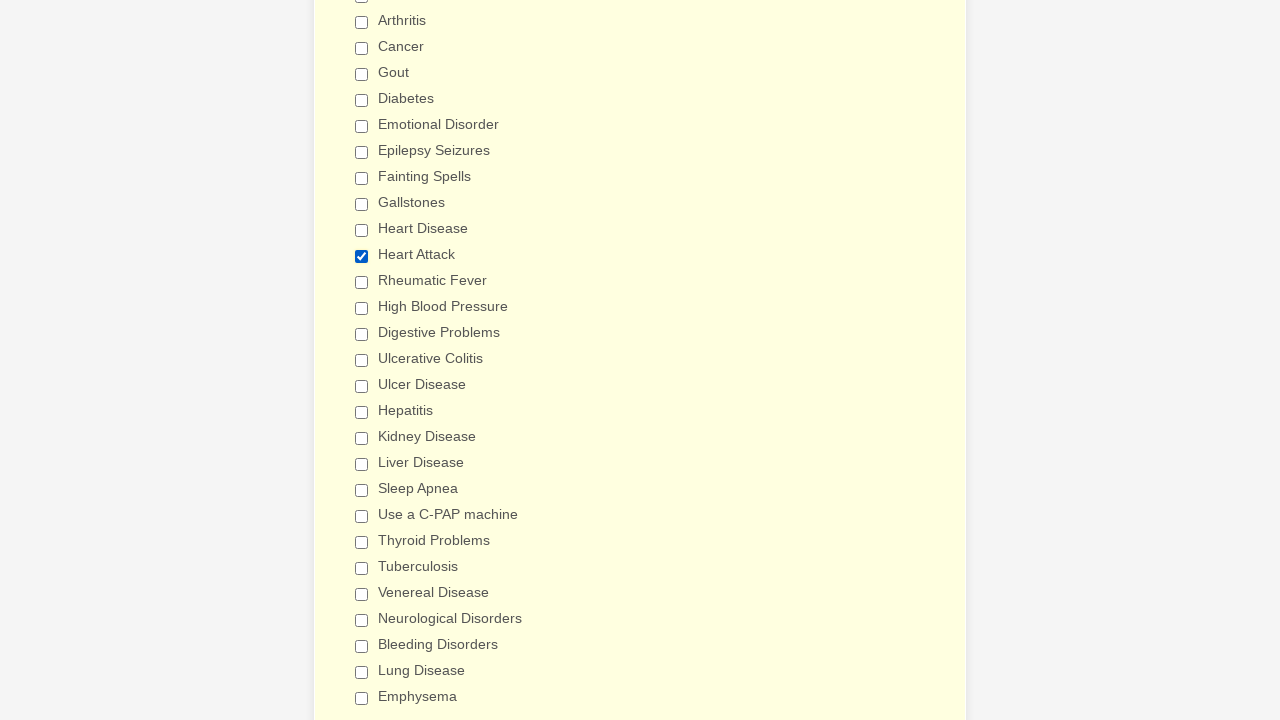